Navigates through the Serebii.net Pokemon website by scrolling down the page and clicking through navigation links to access Pokemon game content sections.

Starting URL: https://www.serebii.net/

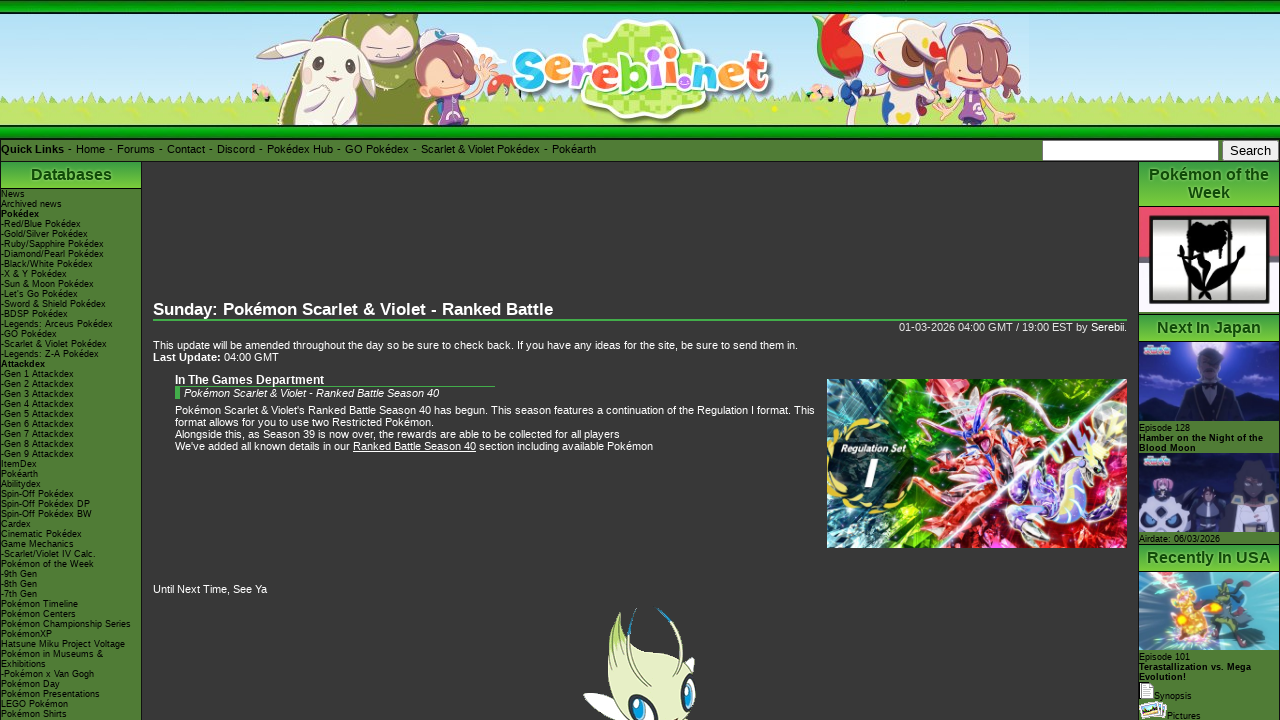

Pressed ArrowDown key (scroll iteration 1/50)
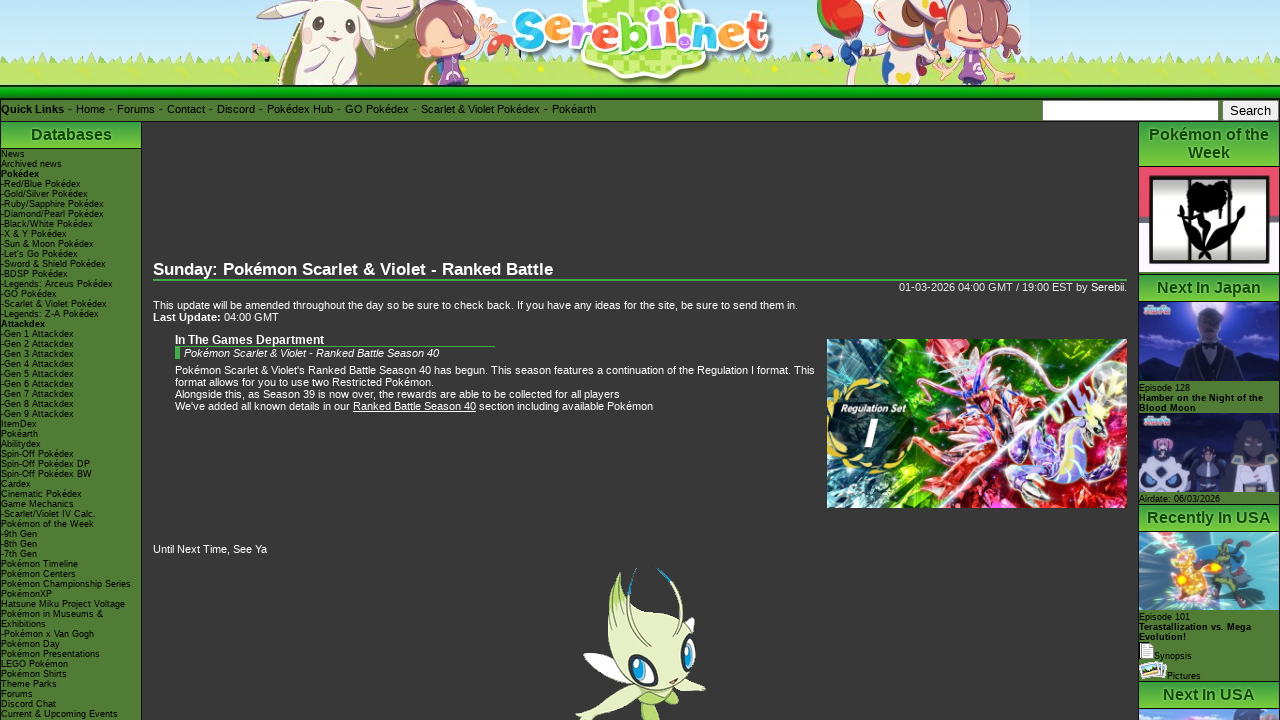

Pressed ArrowDown key (scroll iteration 2/50)
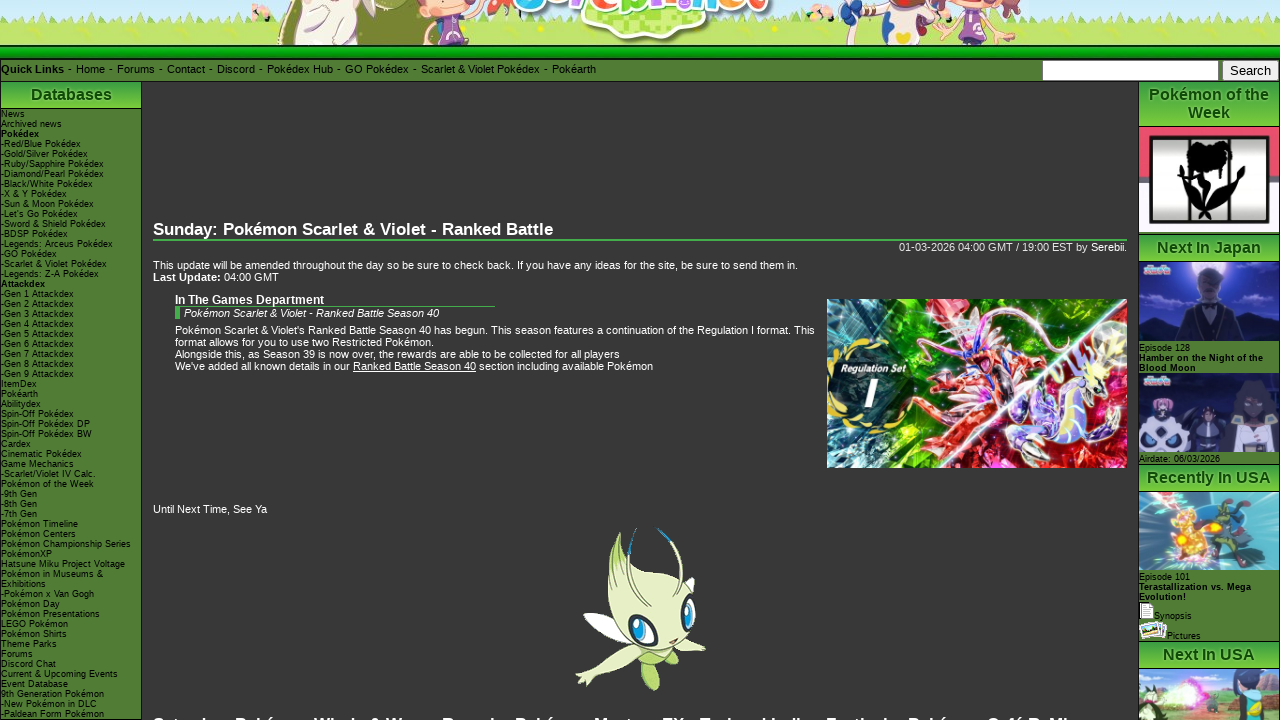

Pressed ArrowDown key (scroll iteration 3/50)
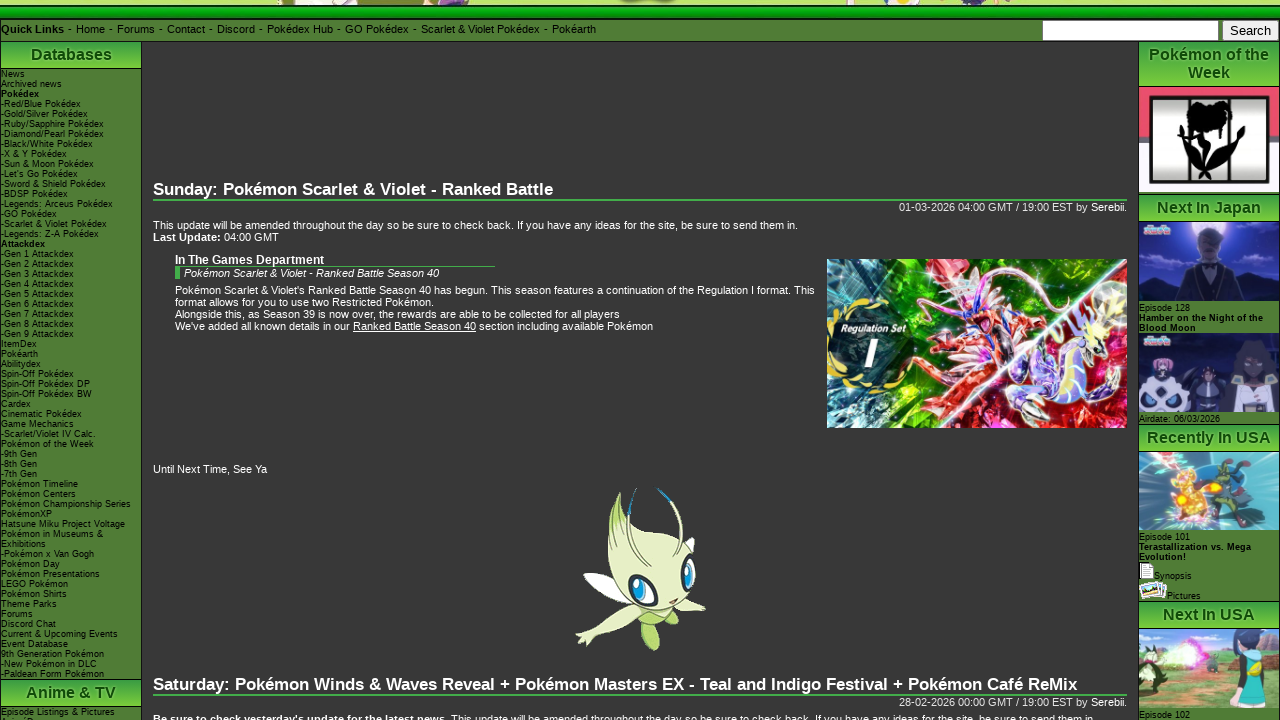

Pressed ArrowDown key (scroll iteration 4/50)
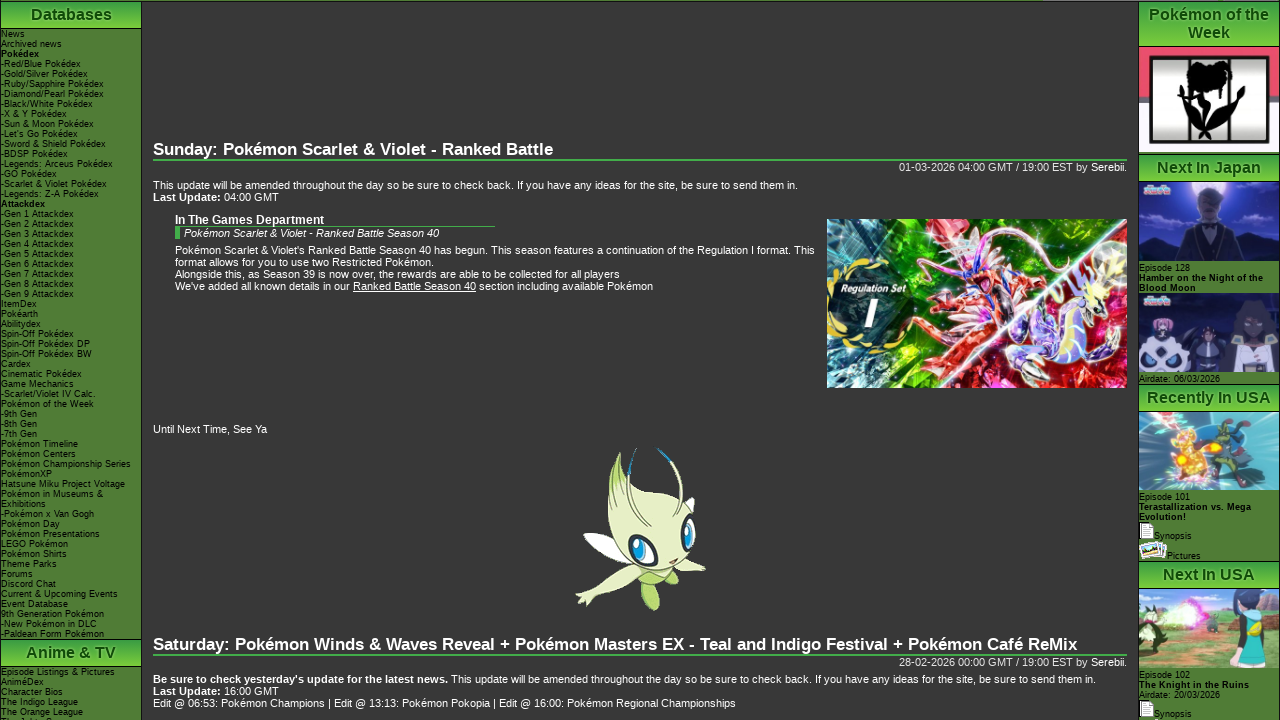

Pressed ArrowDown key (scroll iteration 5/50)
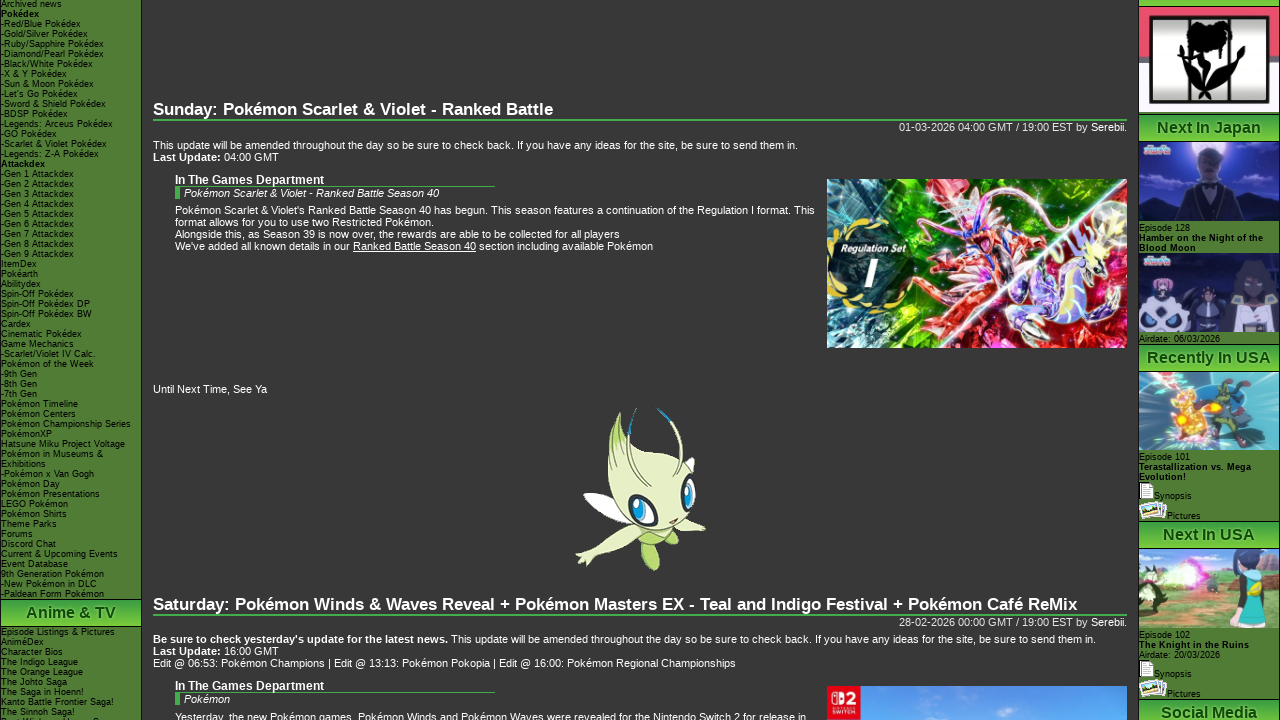

Pressed ArrowDown key (scroll iteration 6/50)
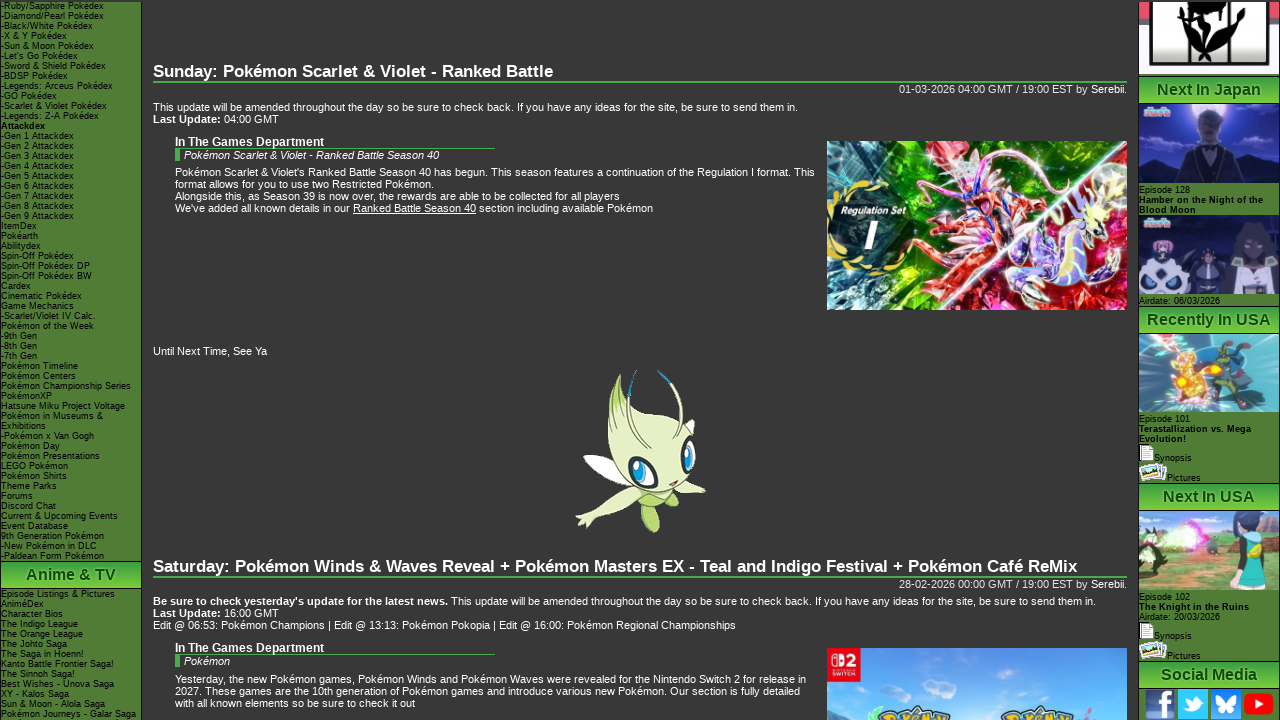

Pressed ArrowDown key (scroll iteration 7/50)
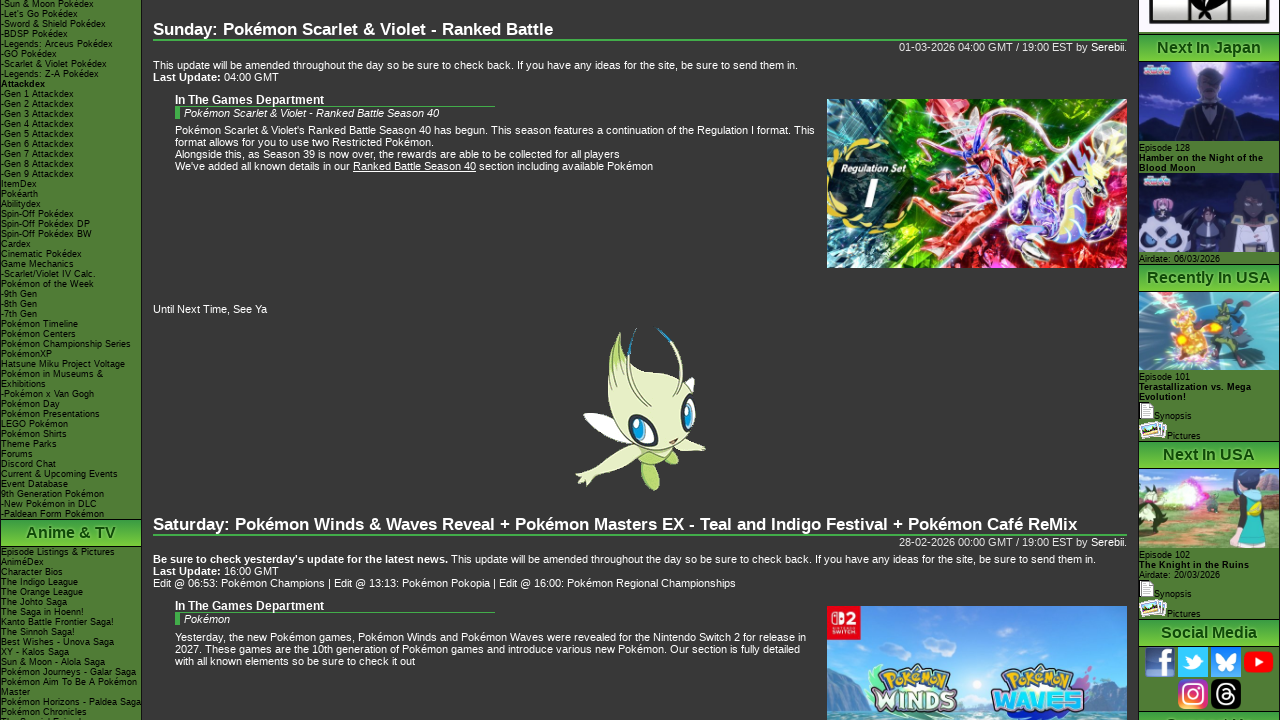

Pressed ArrowDown key (scroll iteration 8/50)
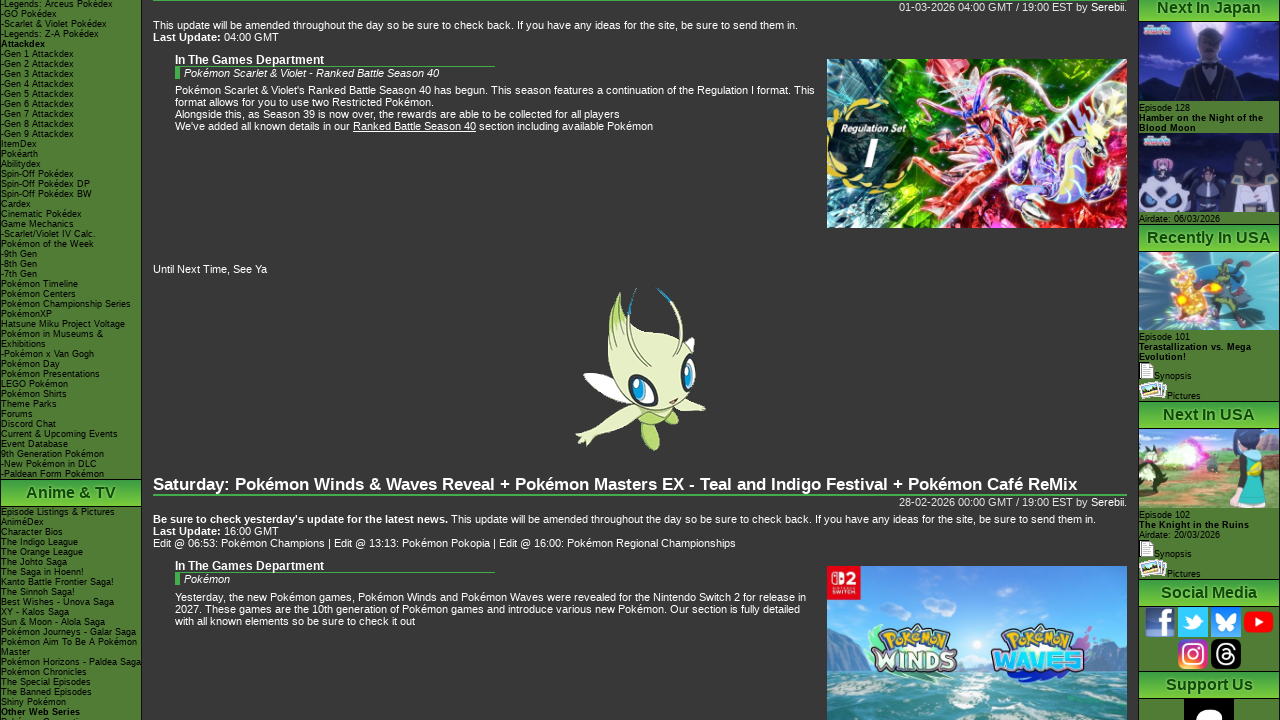

Pressed ArrowDown key (scroll iteration 9/50)
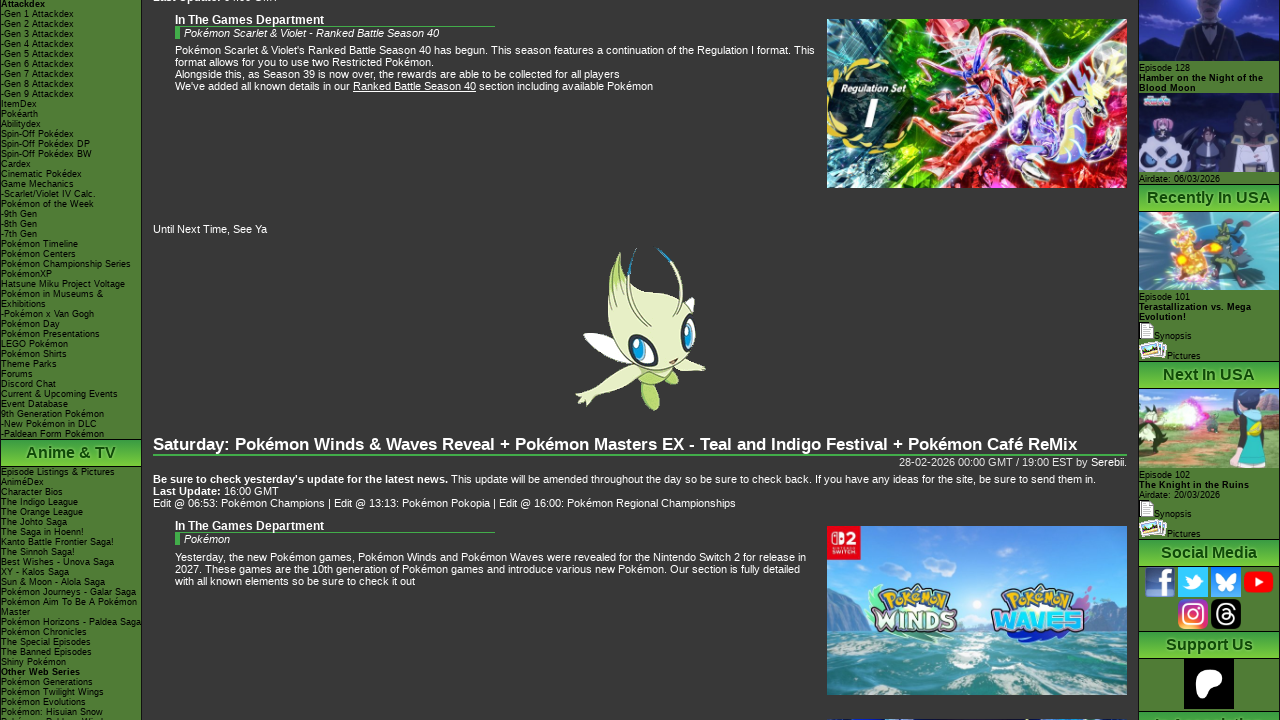

Pressed ArrowDown key (scroll iteration 10/50)
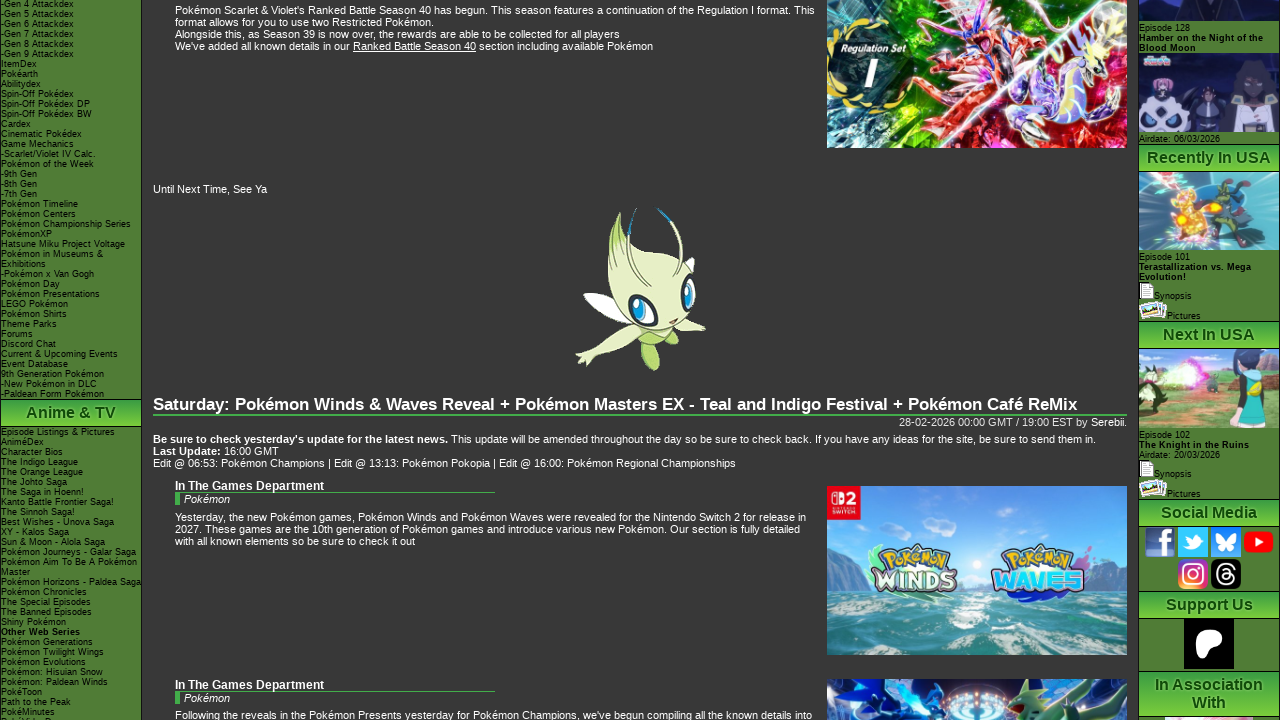

Pressed ArrowDown key (scroll iteration 11/50)
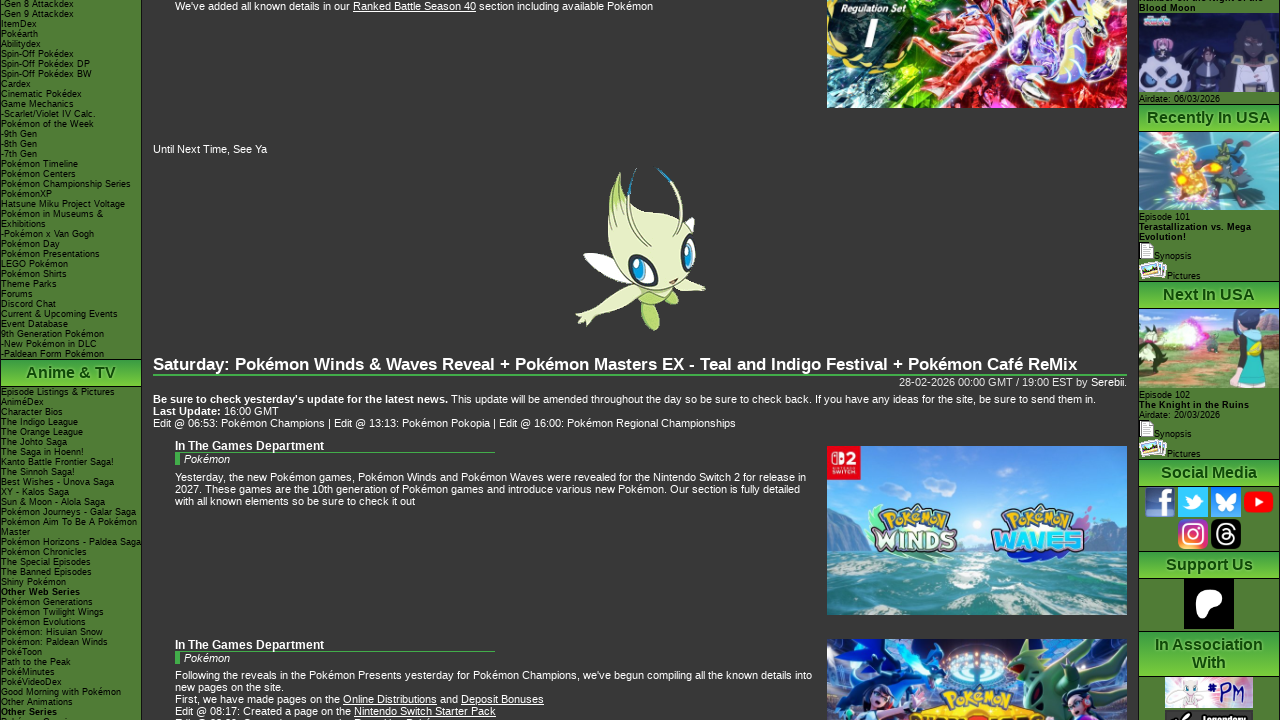

Pressed ArrowDown key (scroll iteration 12/50)
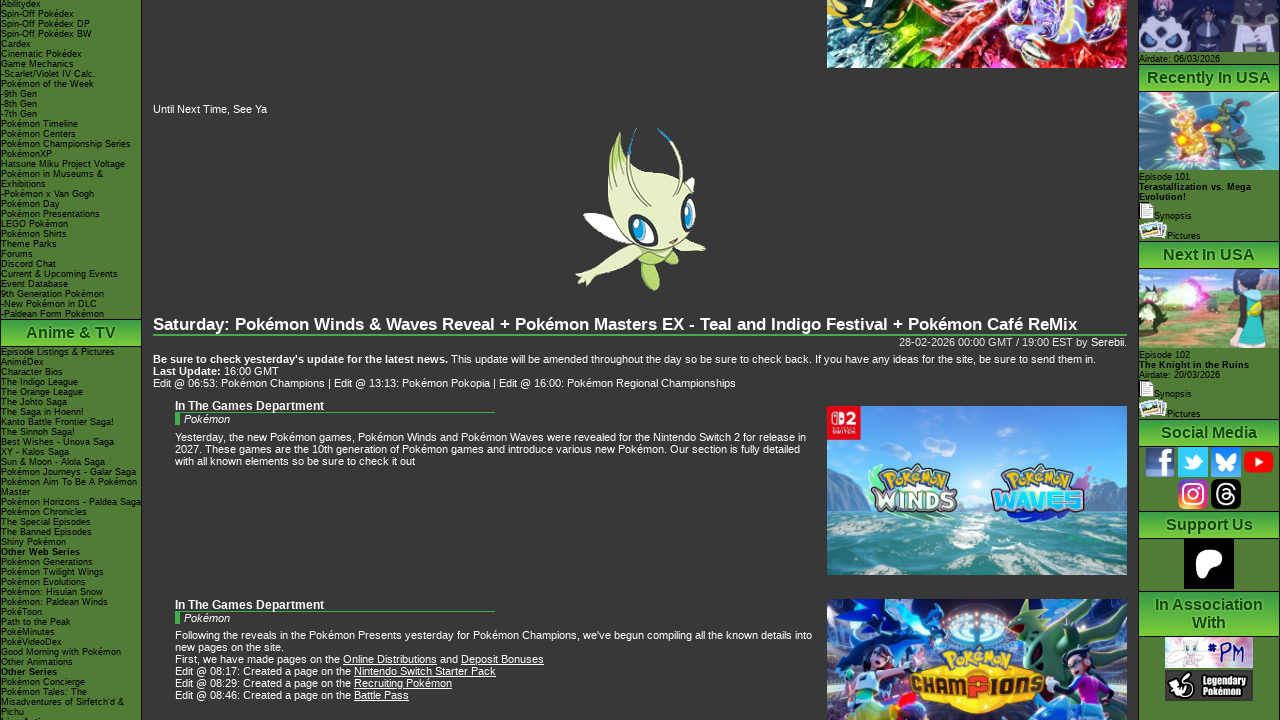

Pressed ArrowDown key (scroll iteration 13/50)
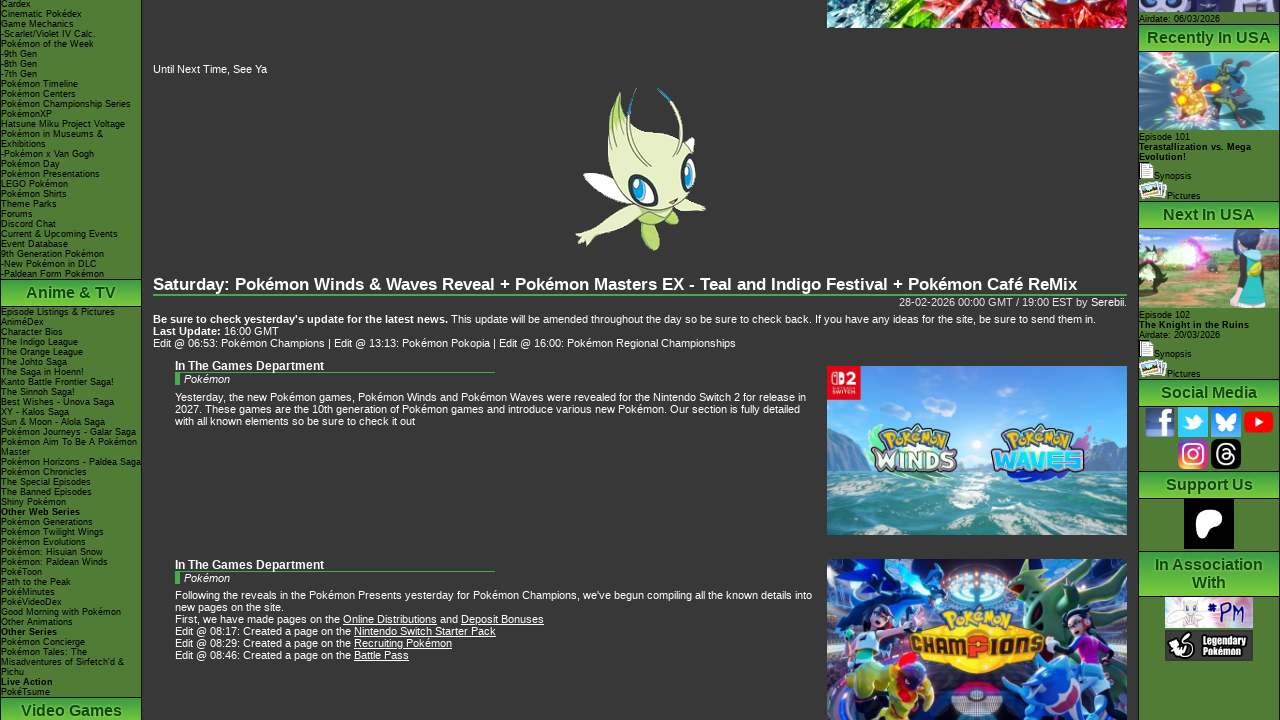

Pressed ArrowDown key (scroll iteration 14/50)
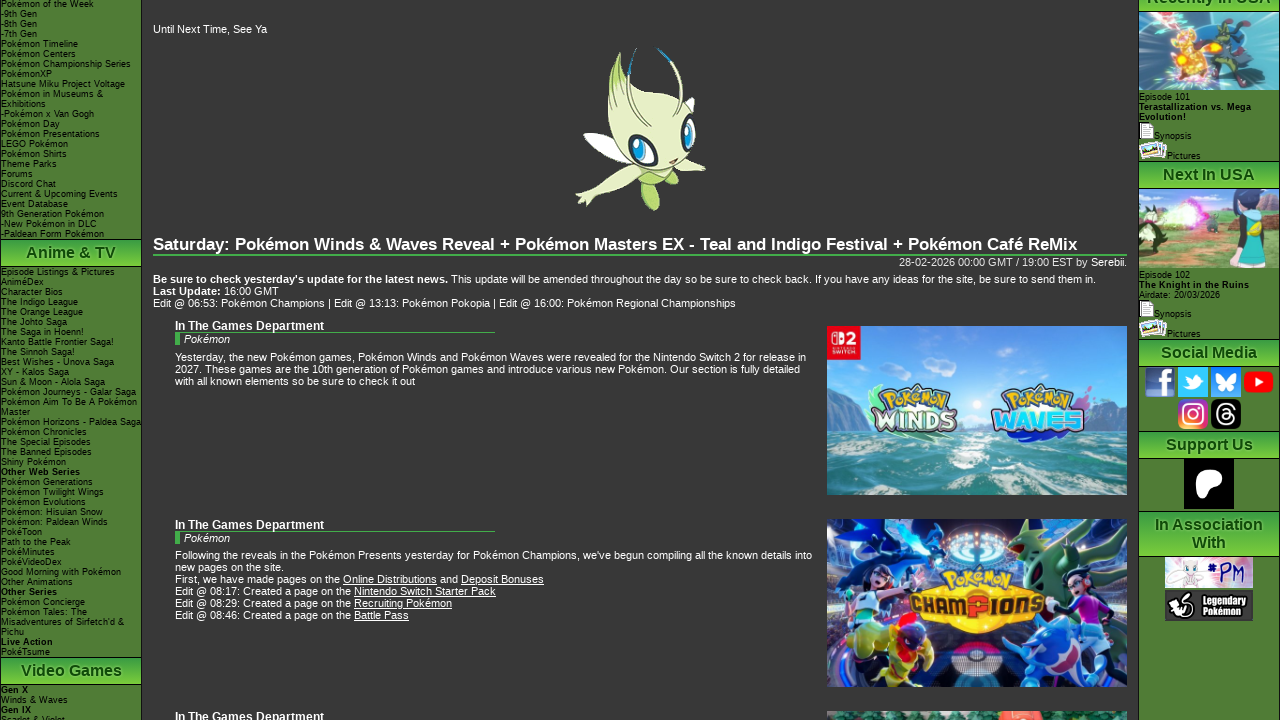

Pressed ArrowDown key (scroll iteration 15/50)
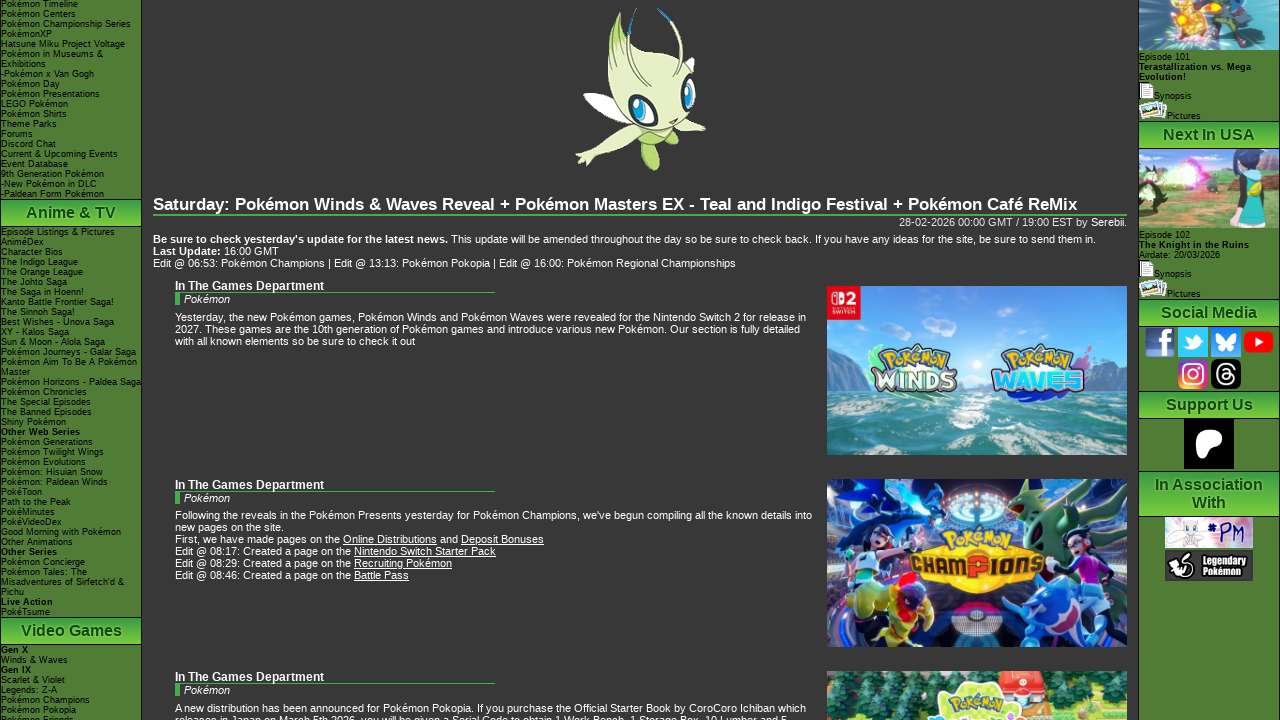

Pressed ArrowDown key (scroll iteration 16/50)
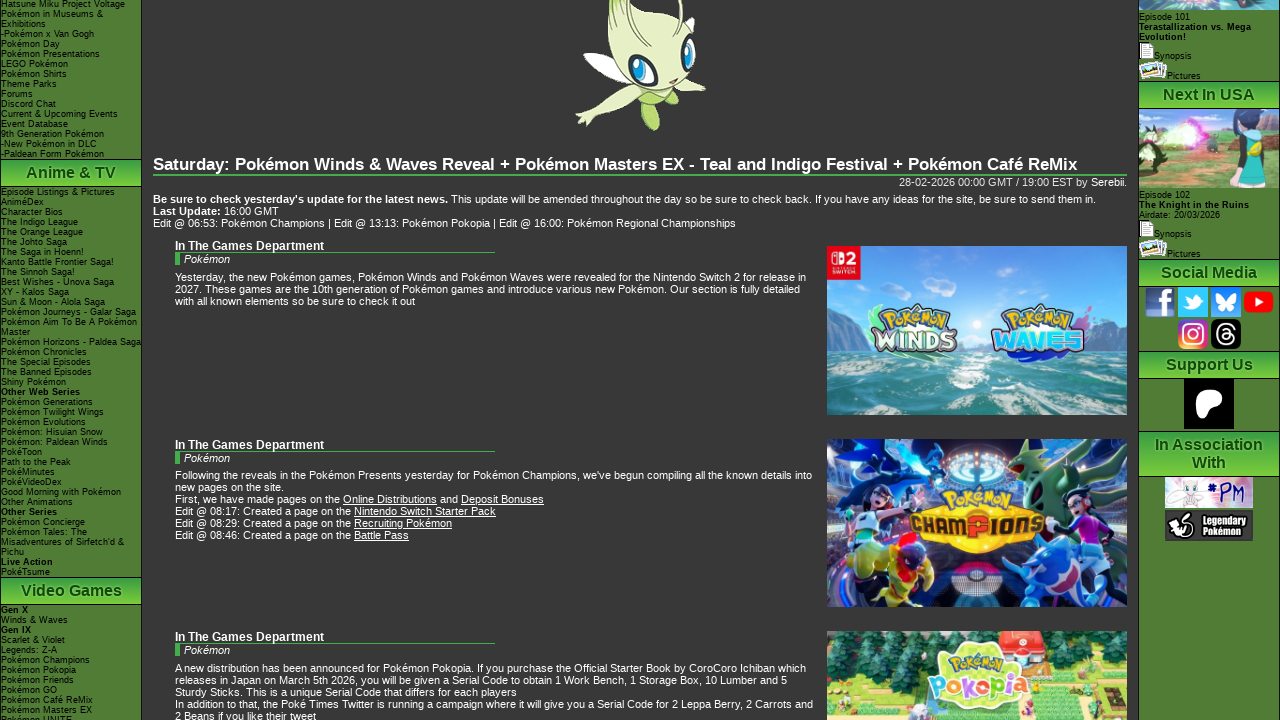

Pressed ArrowDown key (scroll iteration 17/50)
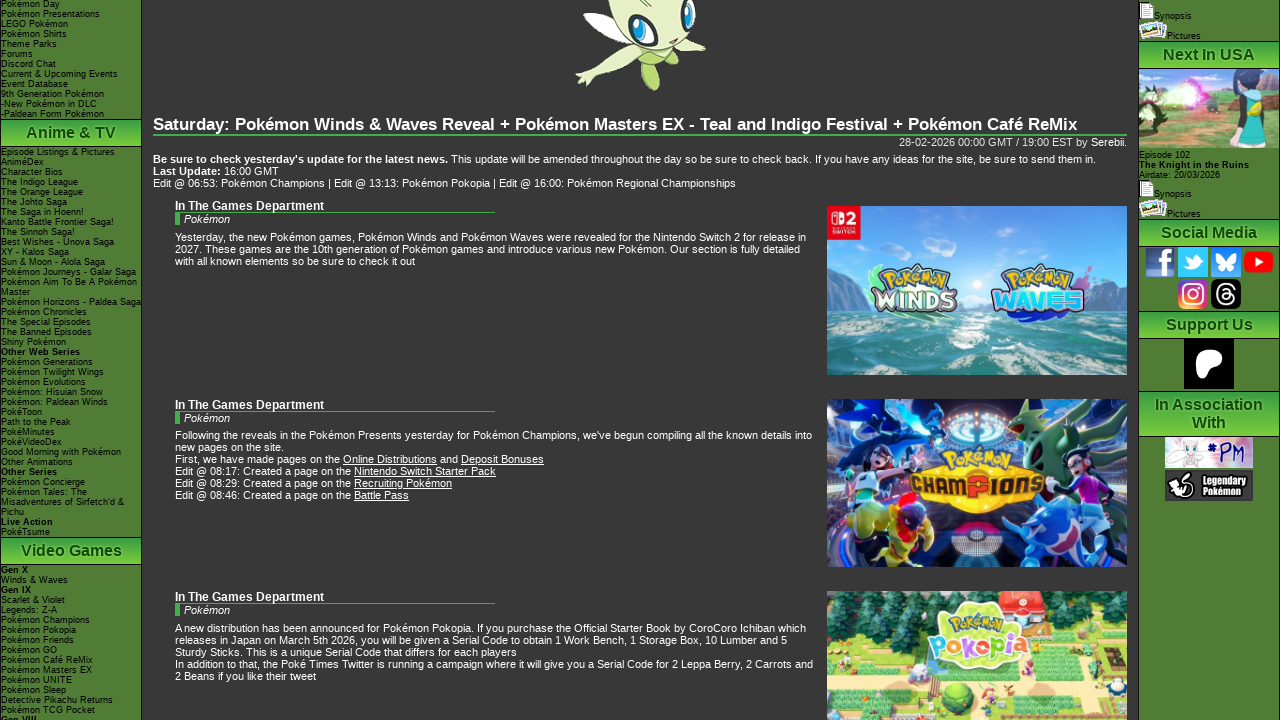

Pressed ArrowDown key (scroll iteration 18/50)
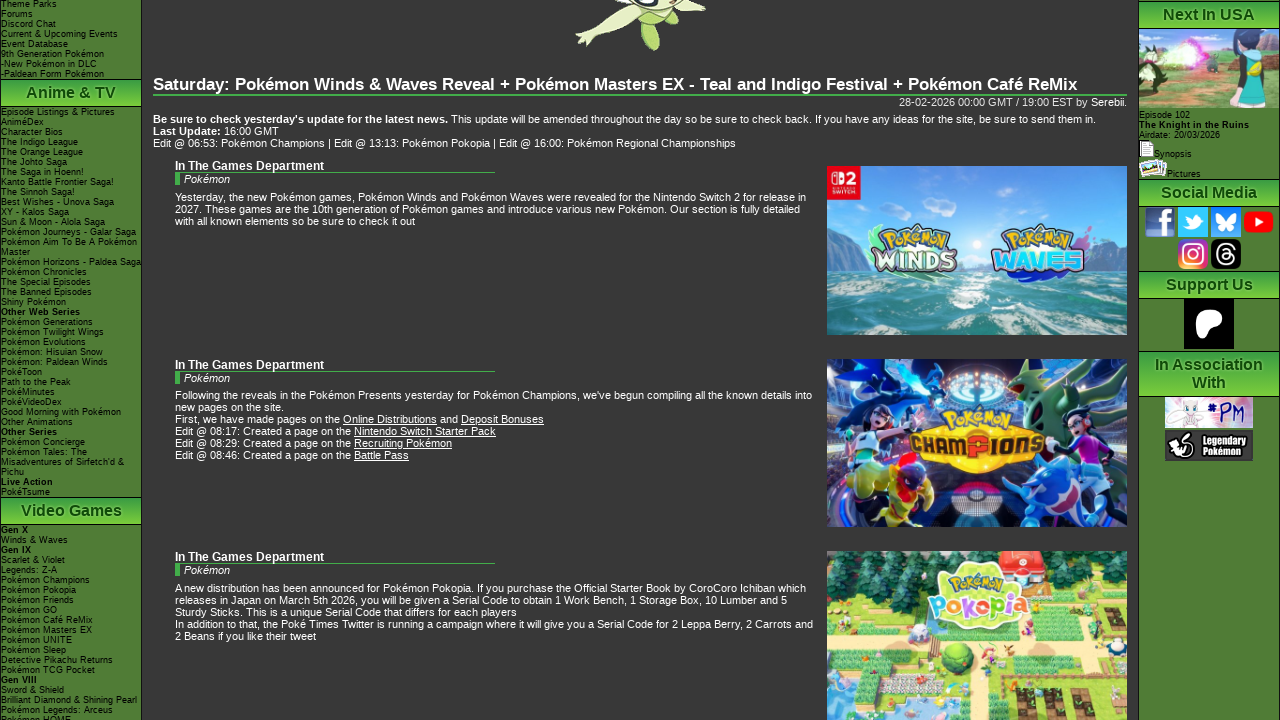

Pressed ArrowDown key (scroll iteration 19/50)
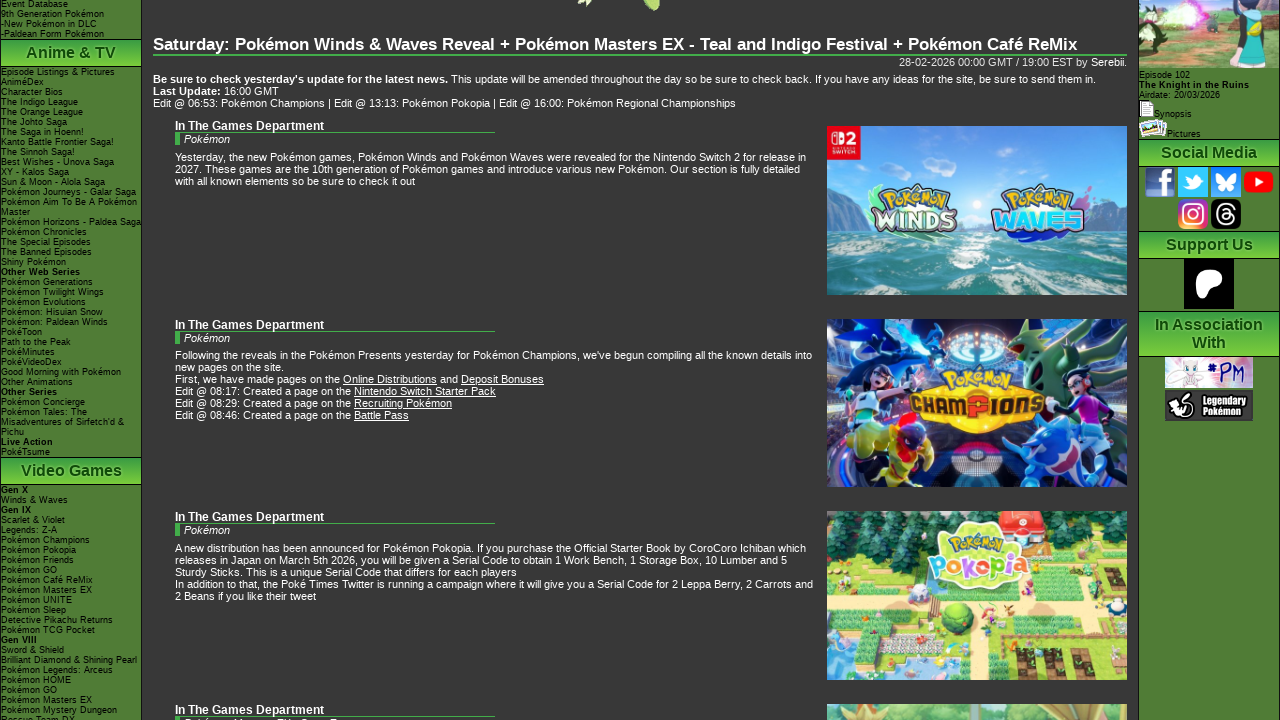

Pressed ArrowDown key (scroll iteration 20/50)
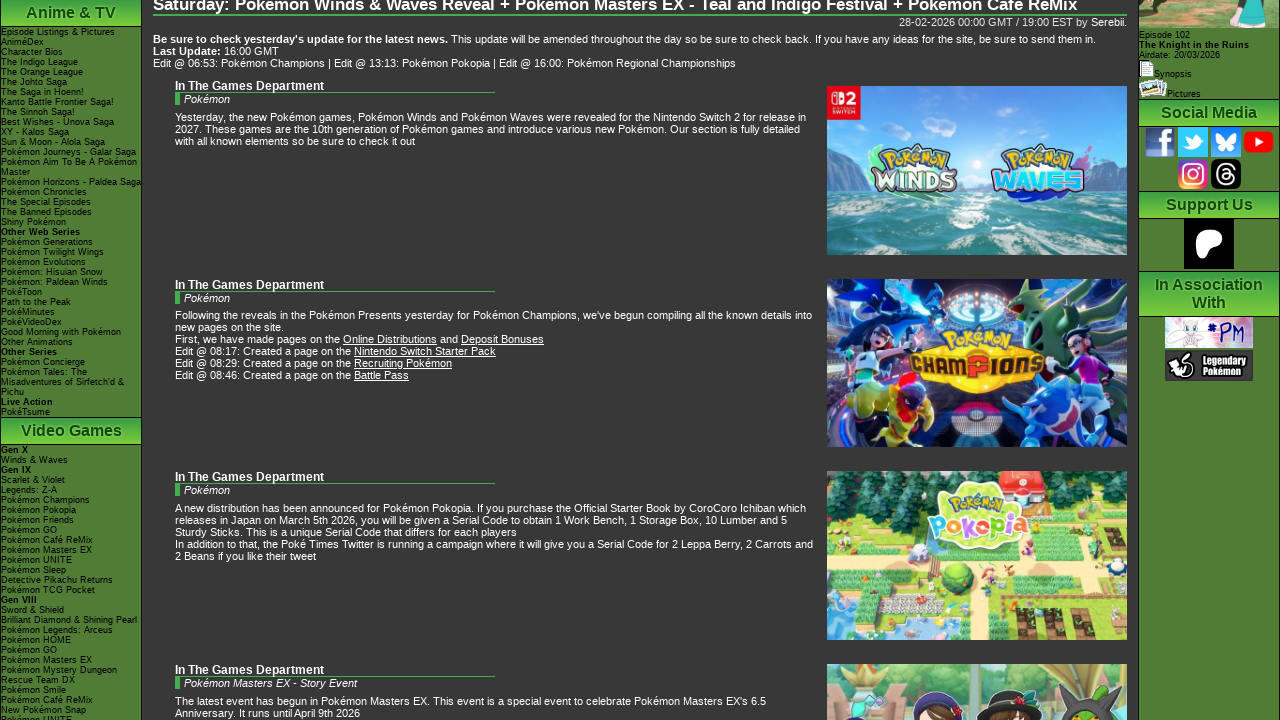

Pressed ArrowDown key (scroll iteration 21/50)
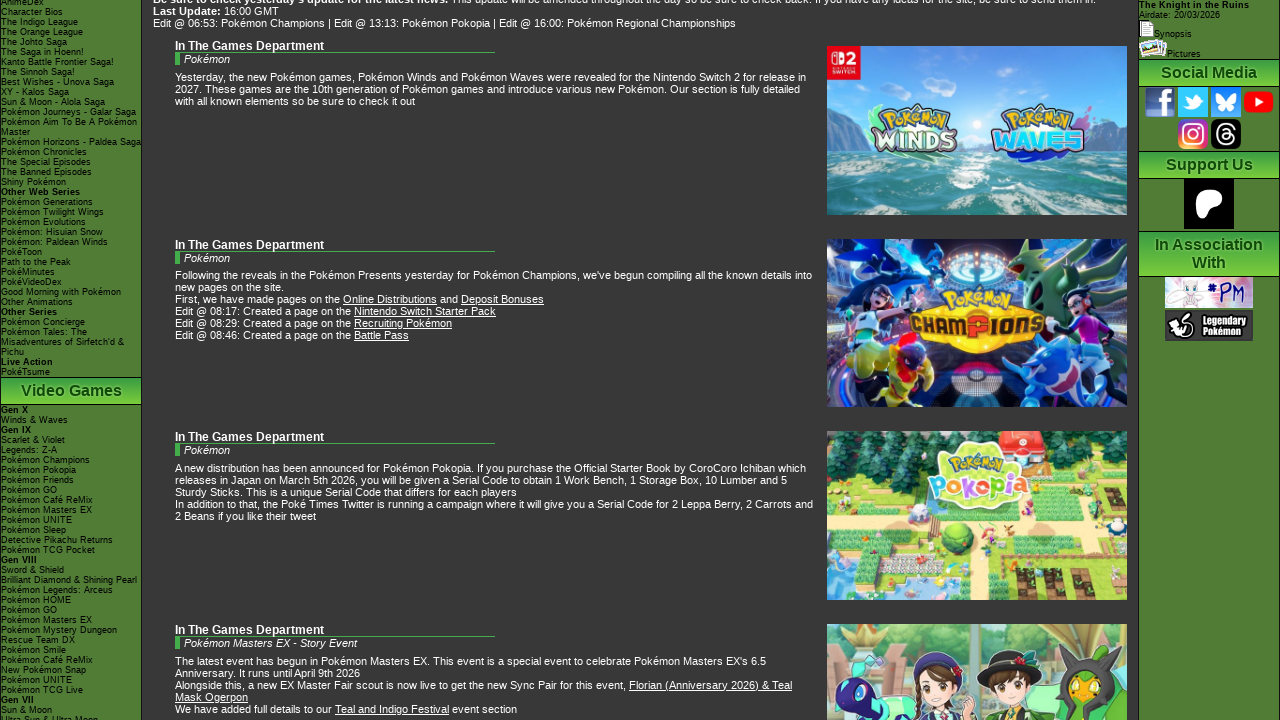

Pressed ArrowDown key (scroll iteration 22/50)
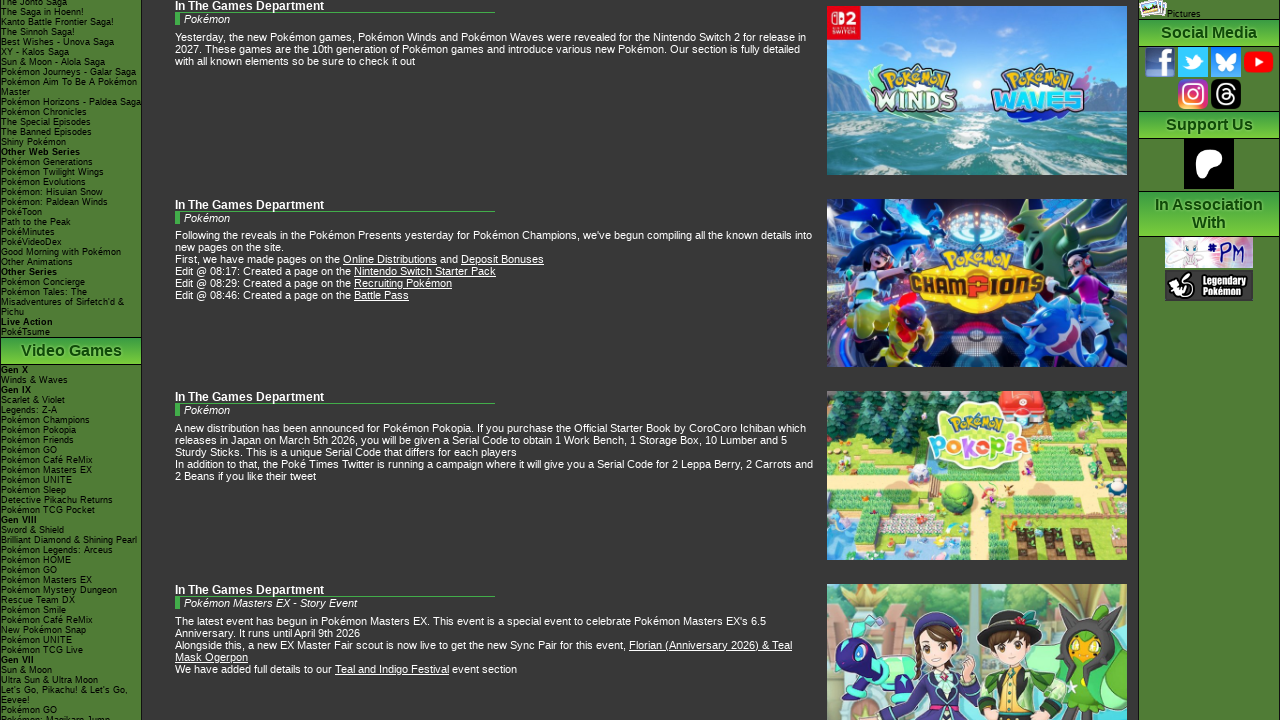

Pressed ArrowDown key (scroll iteration 23/50)
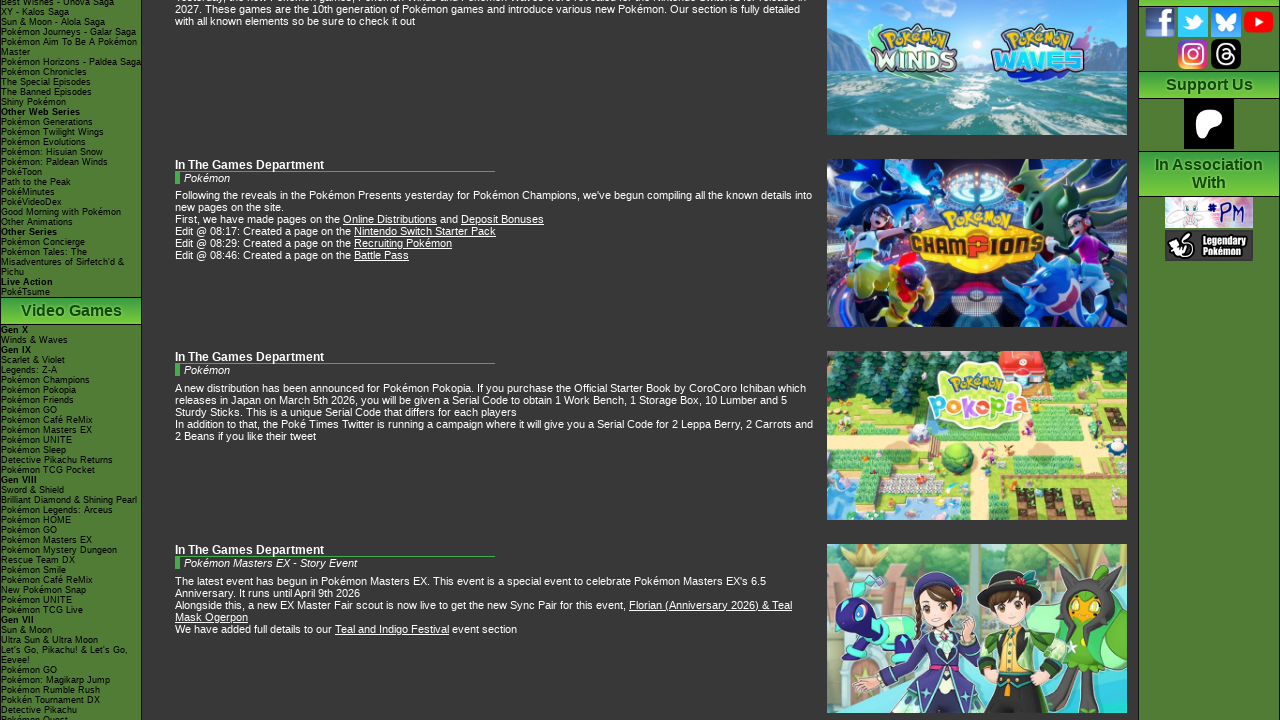

Pressed ArrowDown key (scroll iteration 24/50)
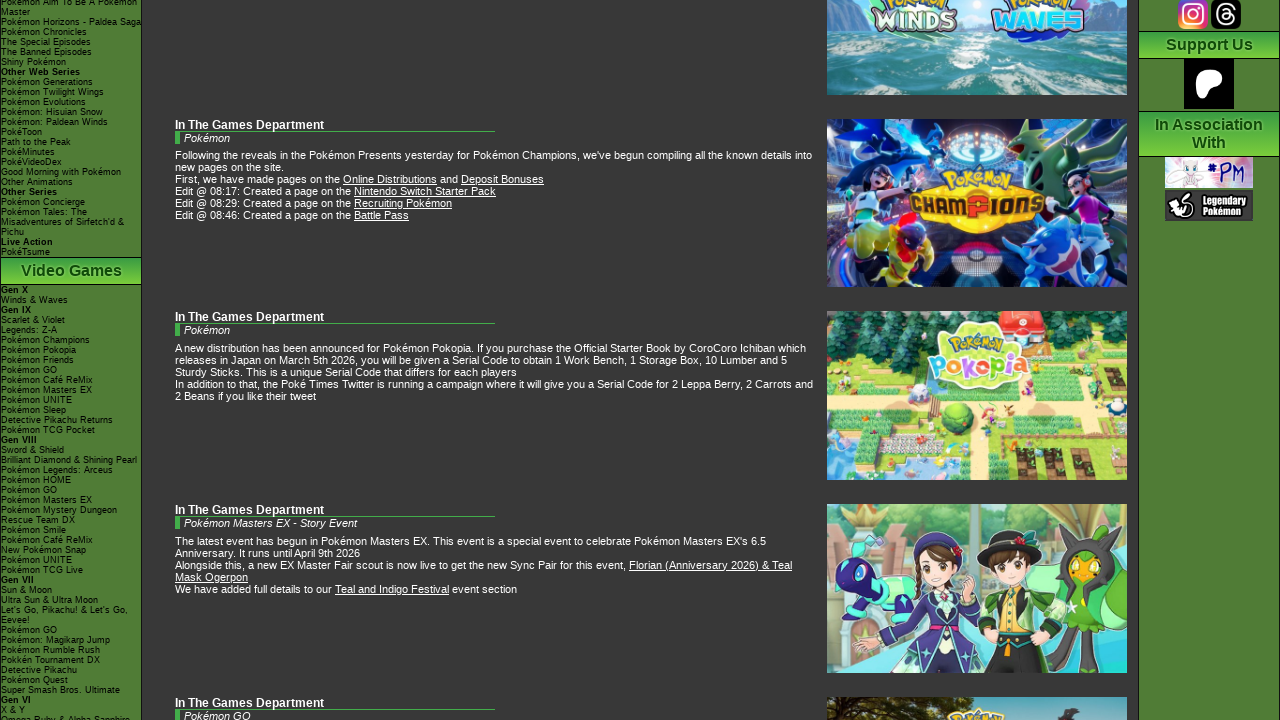

Pressed ArrowDown key (scroll iteration 25/50)
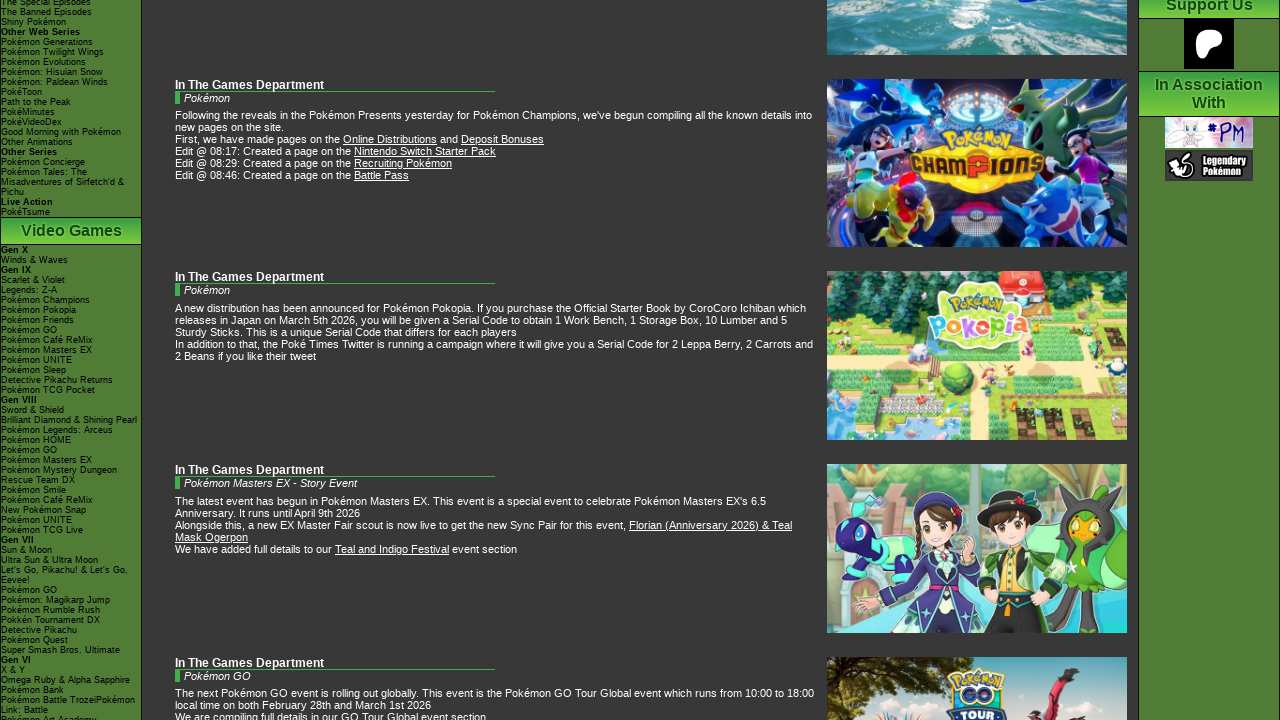

Pressed ArrowDown key (scroll iteration 26/50)
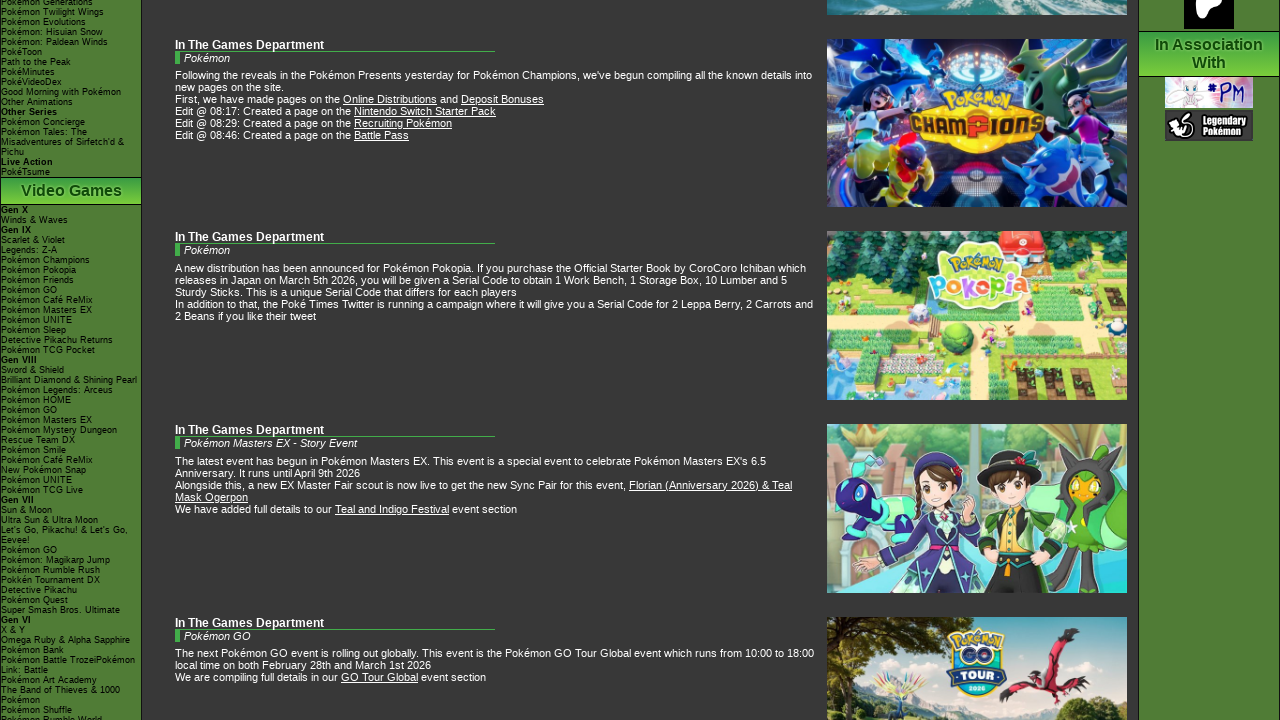

Pressed ArrowDown key (scroll iteration 27/50)
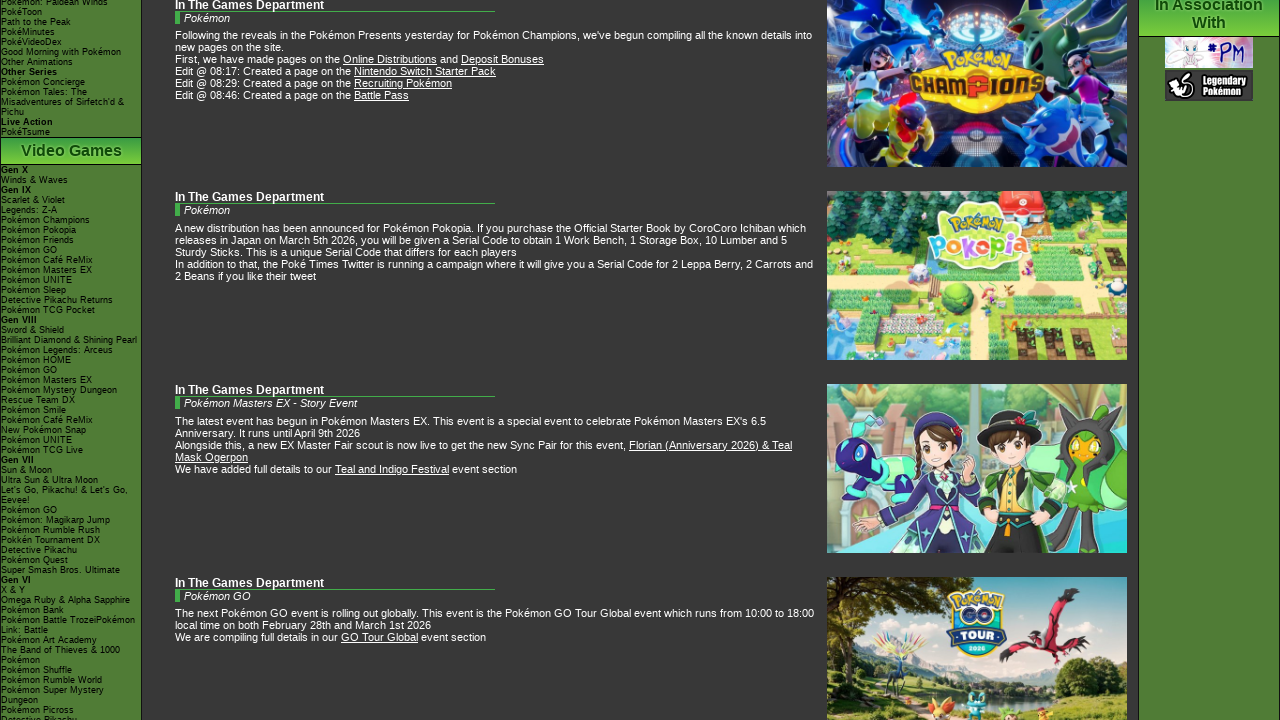

Pressed ArrowDown key (scroll iteration 28/50)
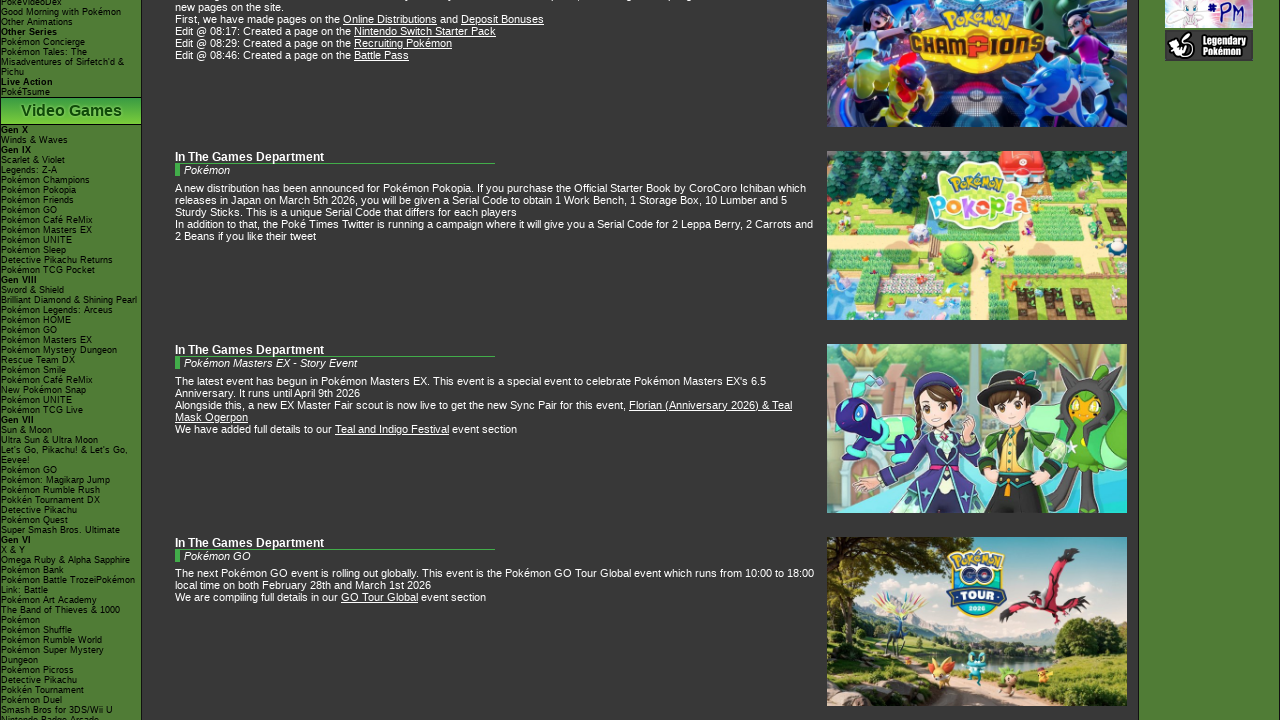

Pressed ArrowDown key (scroll iteration 29/50)
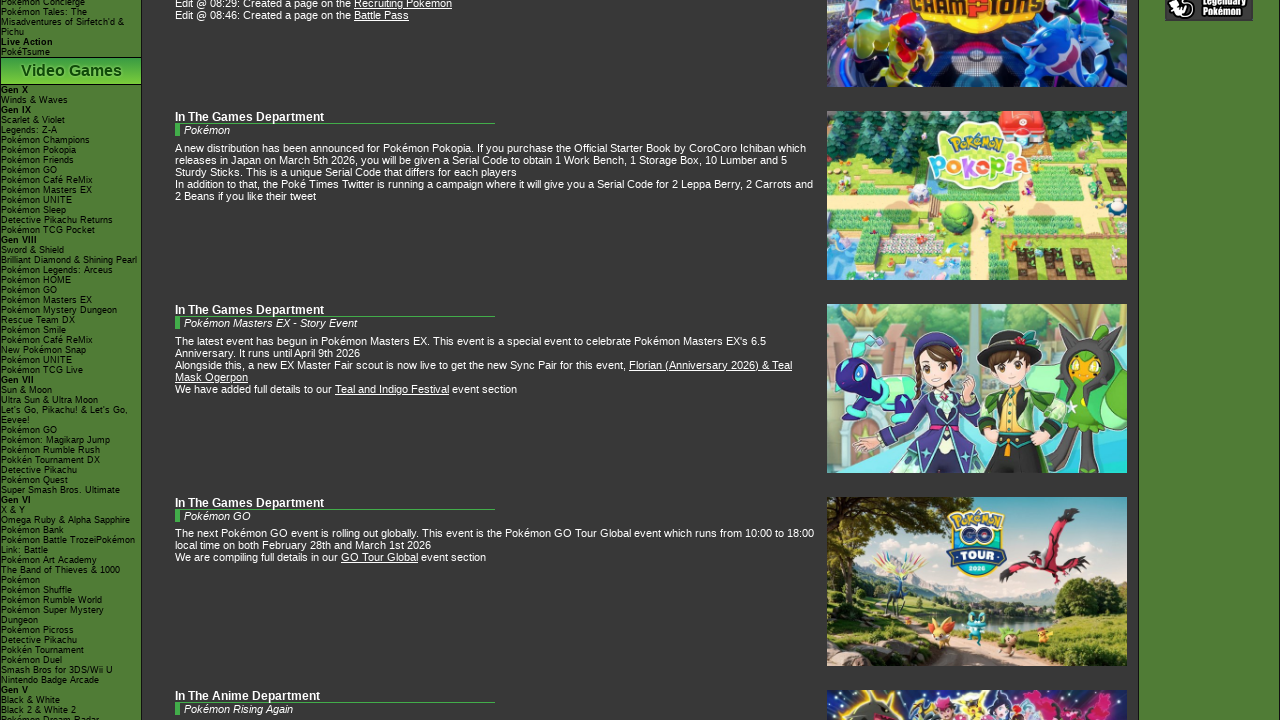

Pressed ArrowDown key (scroll iteration 30/50)
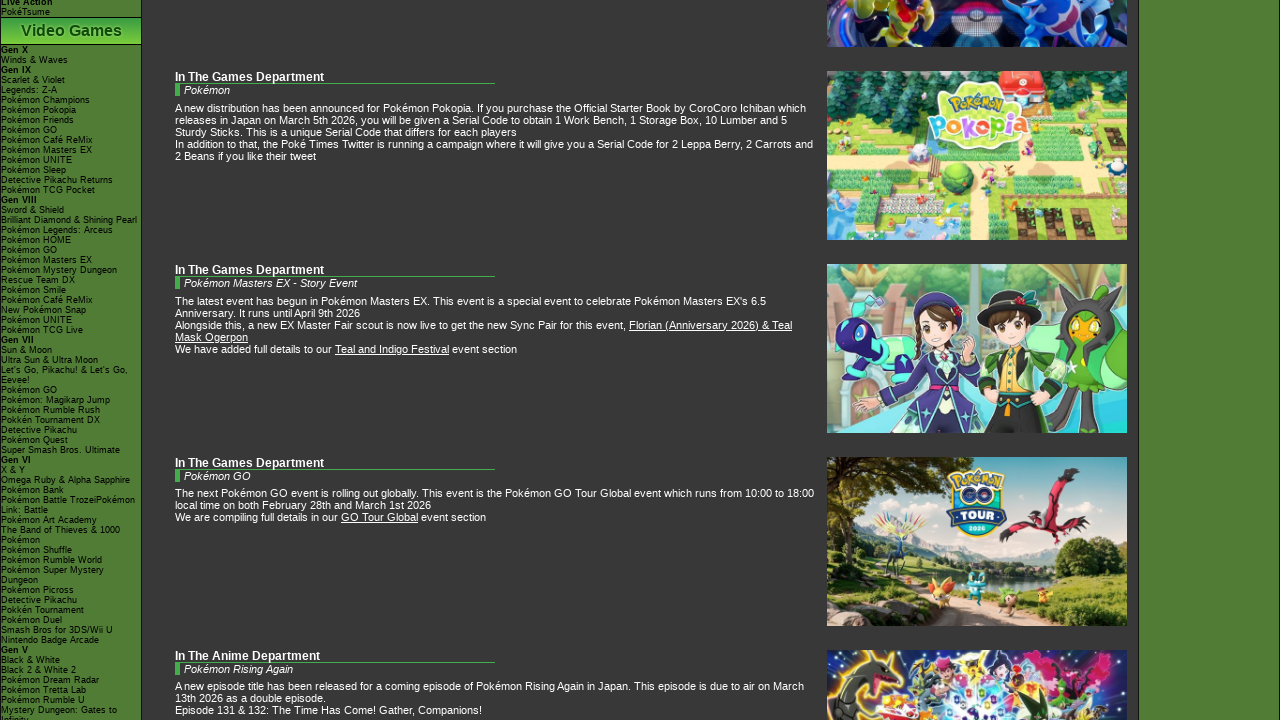

Pressed ArrowDown key (scroll iteration 31/50)
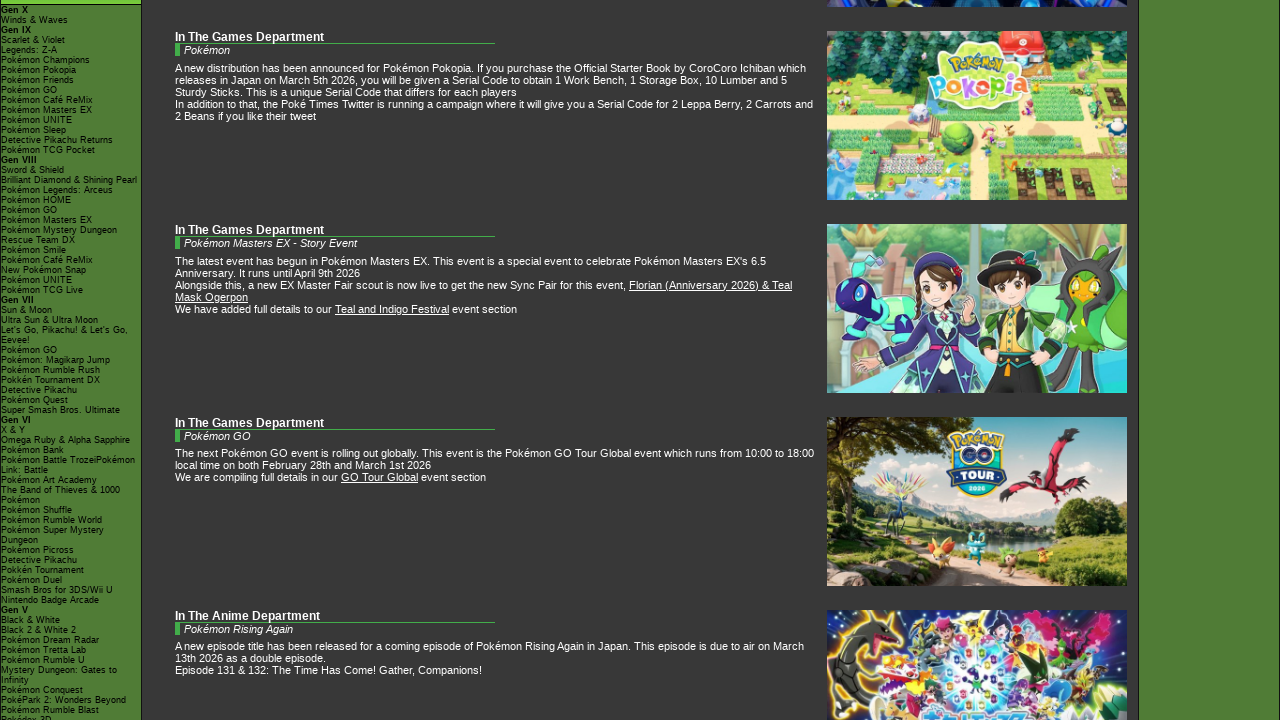

Pressed ArrowDown key (scroll iteration 32/50)
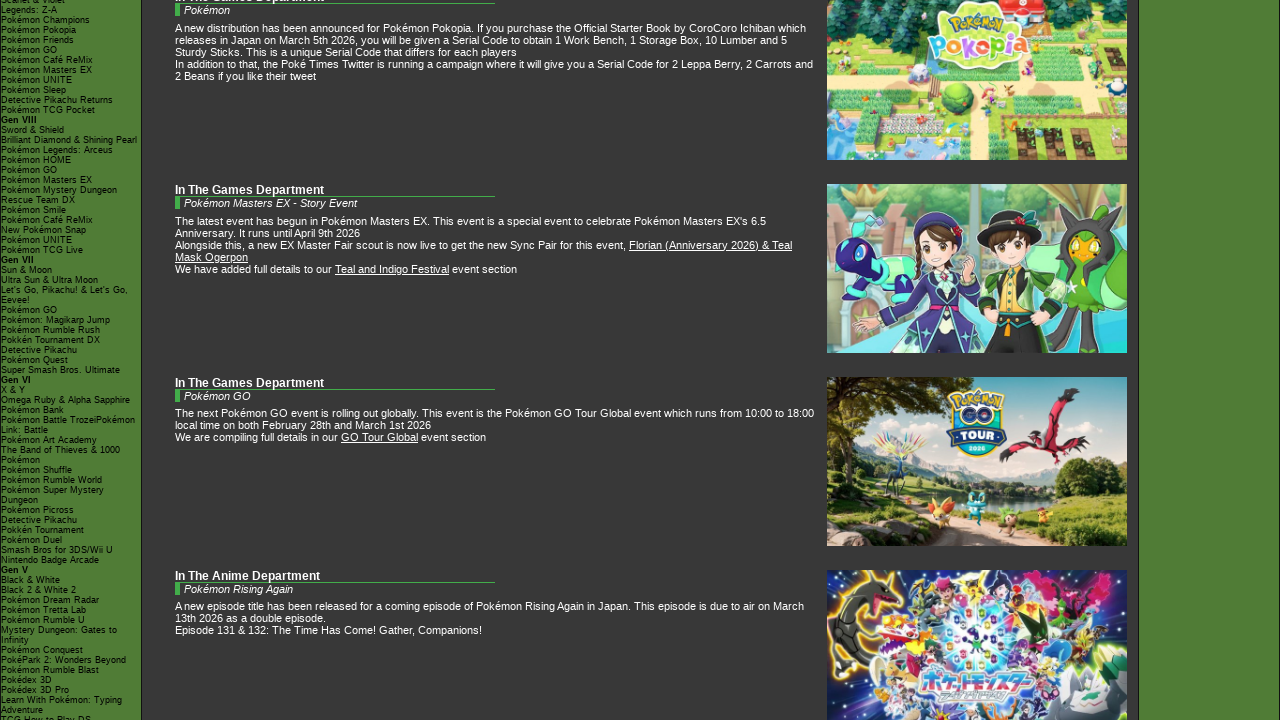

Pressed ArrowDown key (scroll iteration 33/50)
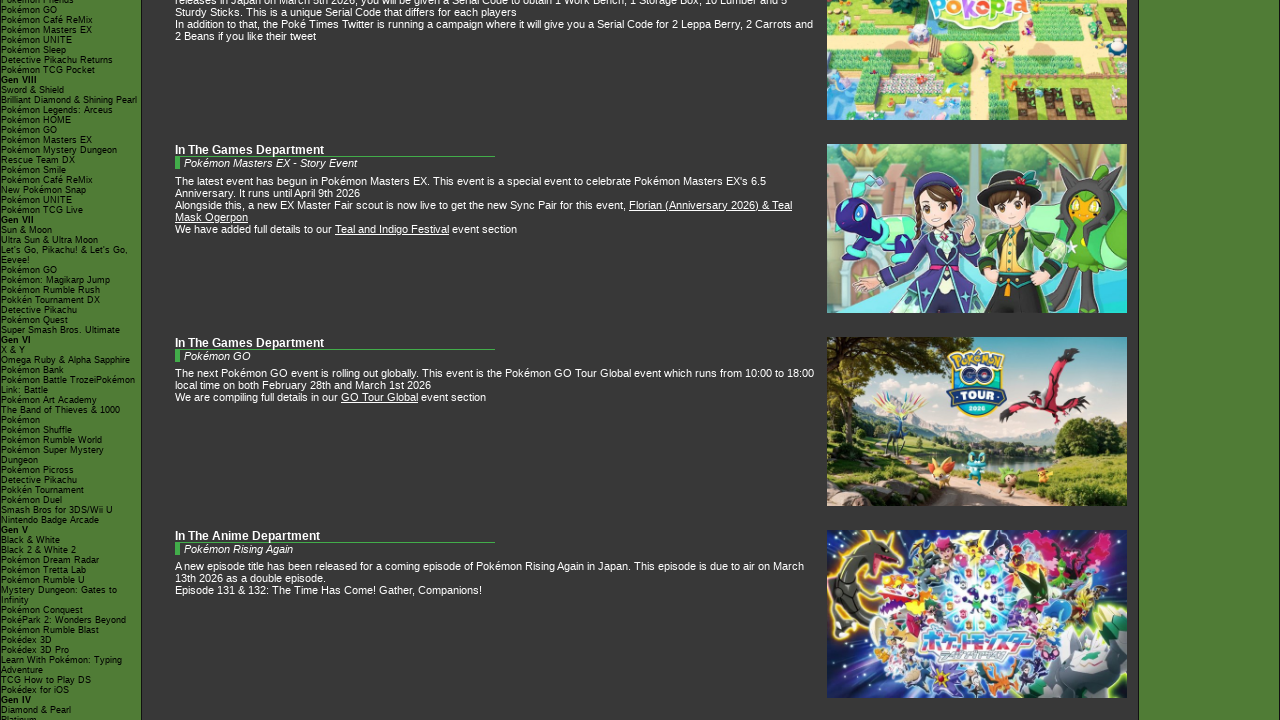

Pressed ArrowDown key (scroll iteration 34/50)
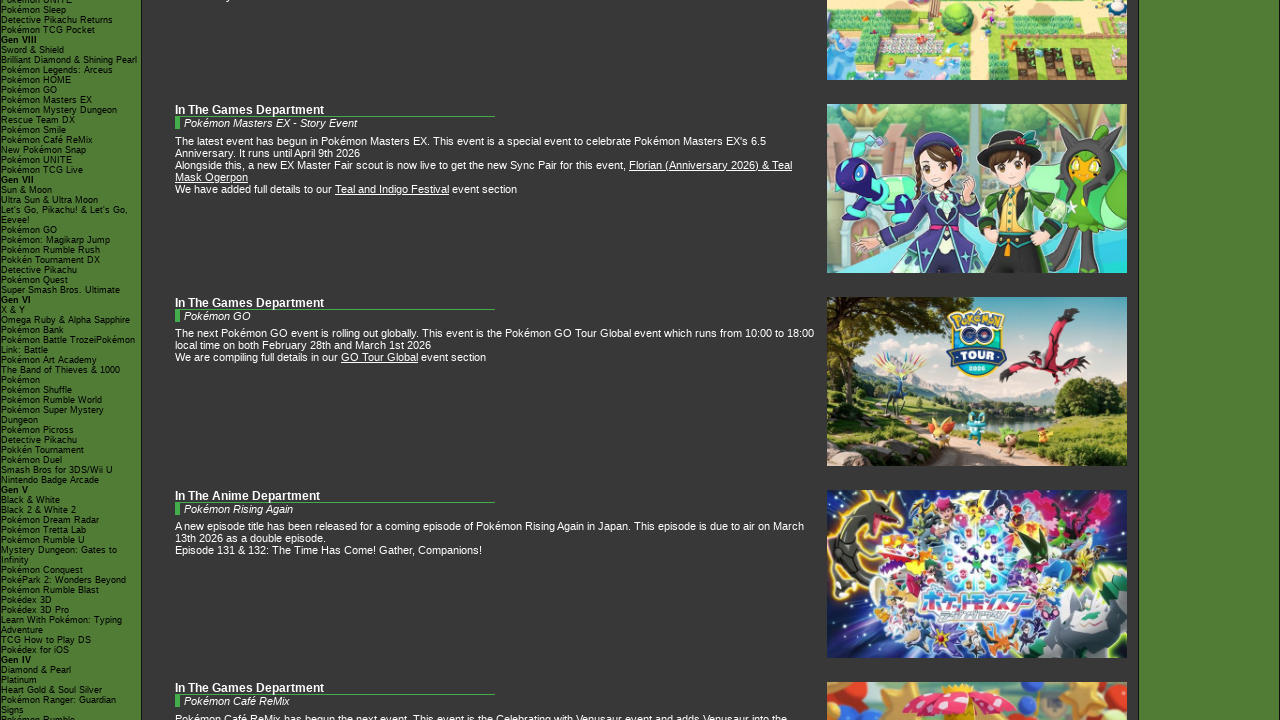

Pressed ArrowDown key (scroll iteration 35/50)
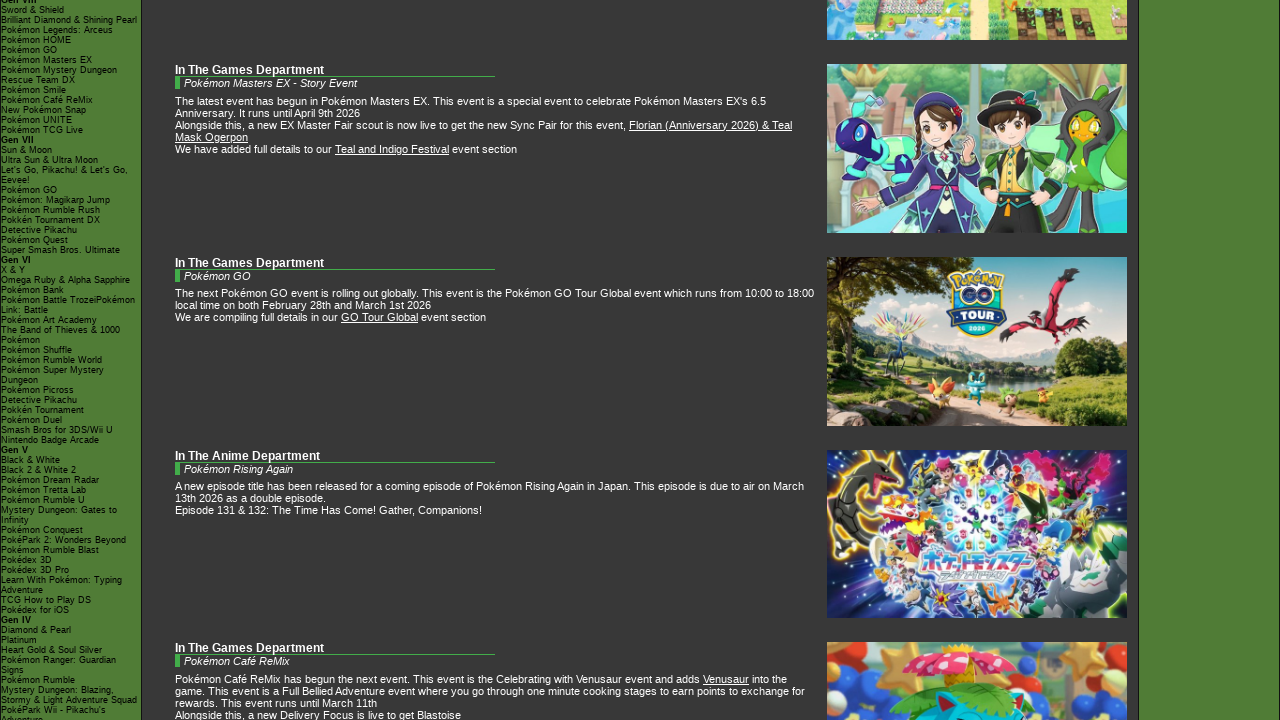

Pressed ArrowDown key (scroll iteration 36/50)
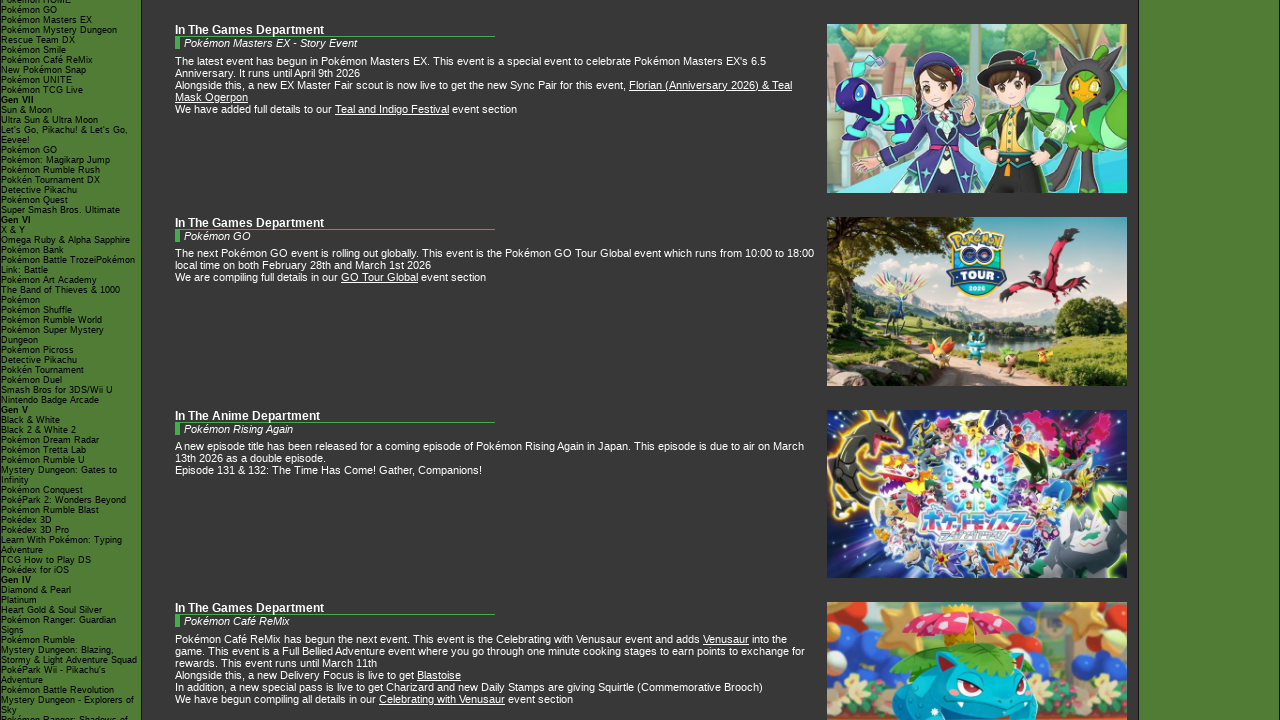

Pressed ArrowDown key (scroll iteration 37/50)
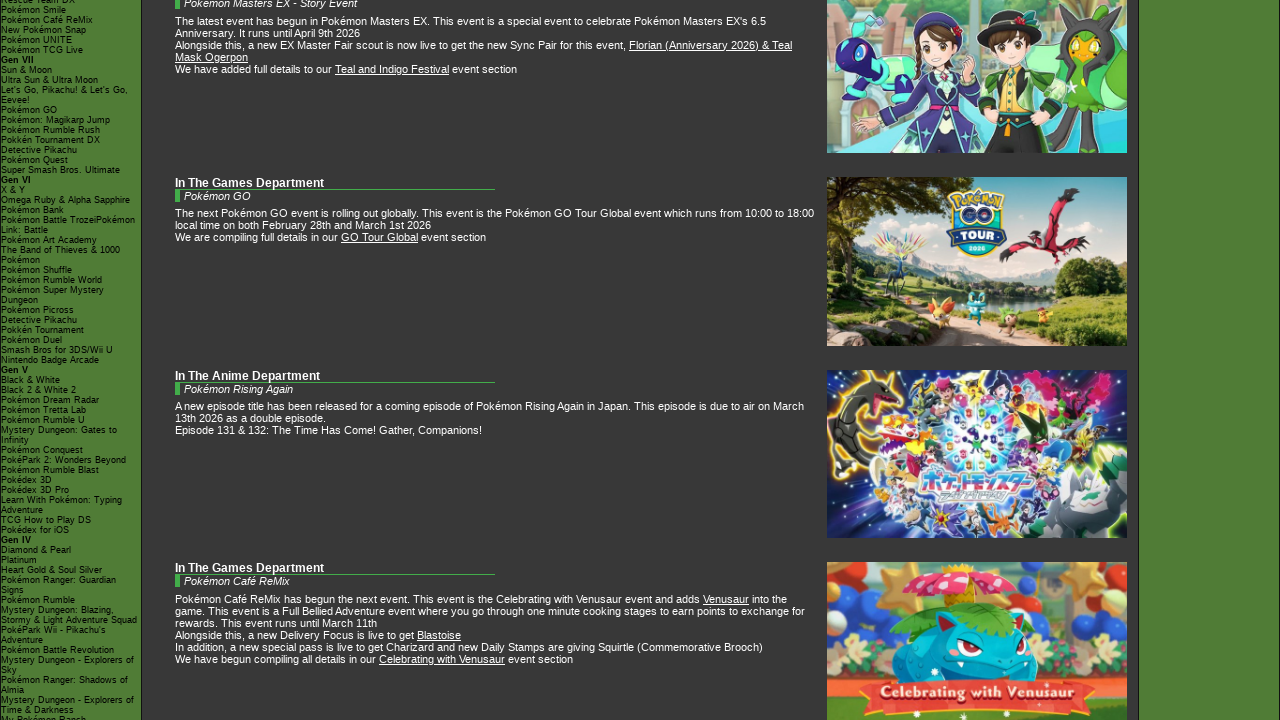

Pressed ArrowDown key (scroll iteration 38/50)
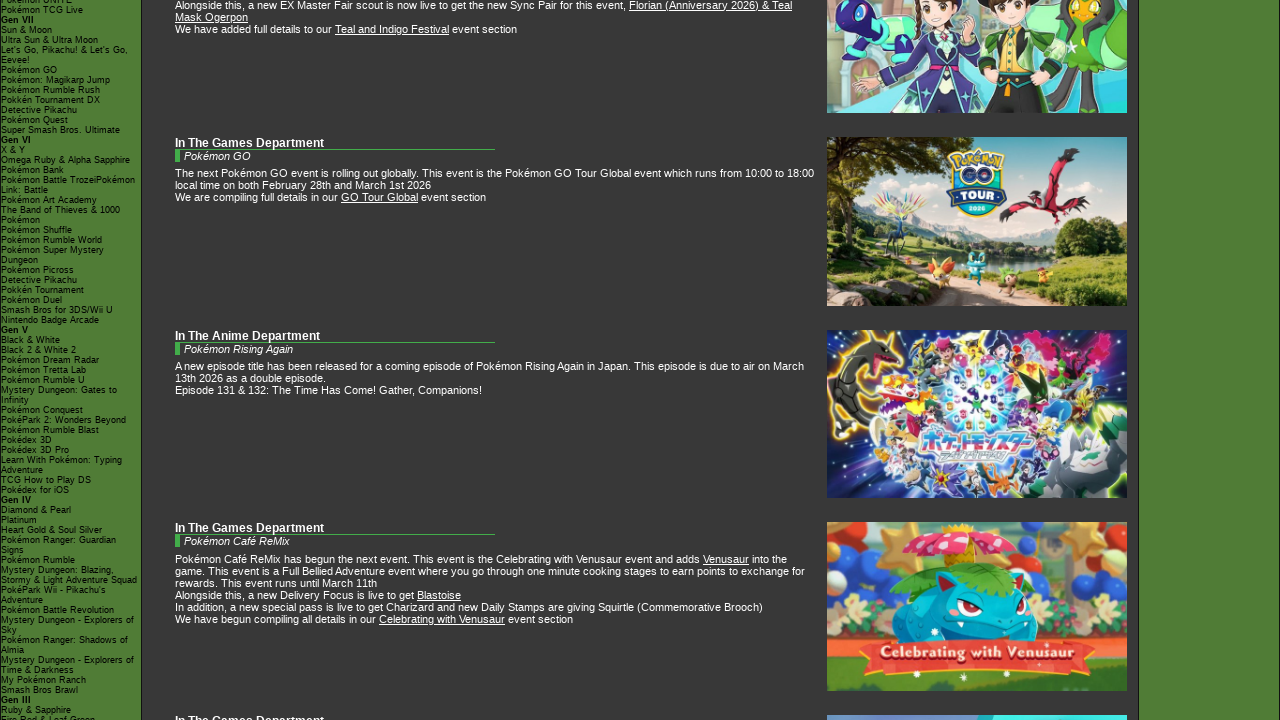

Pressed ArrowDown key (scroll iteration 39/50)
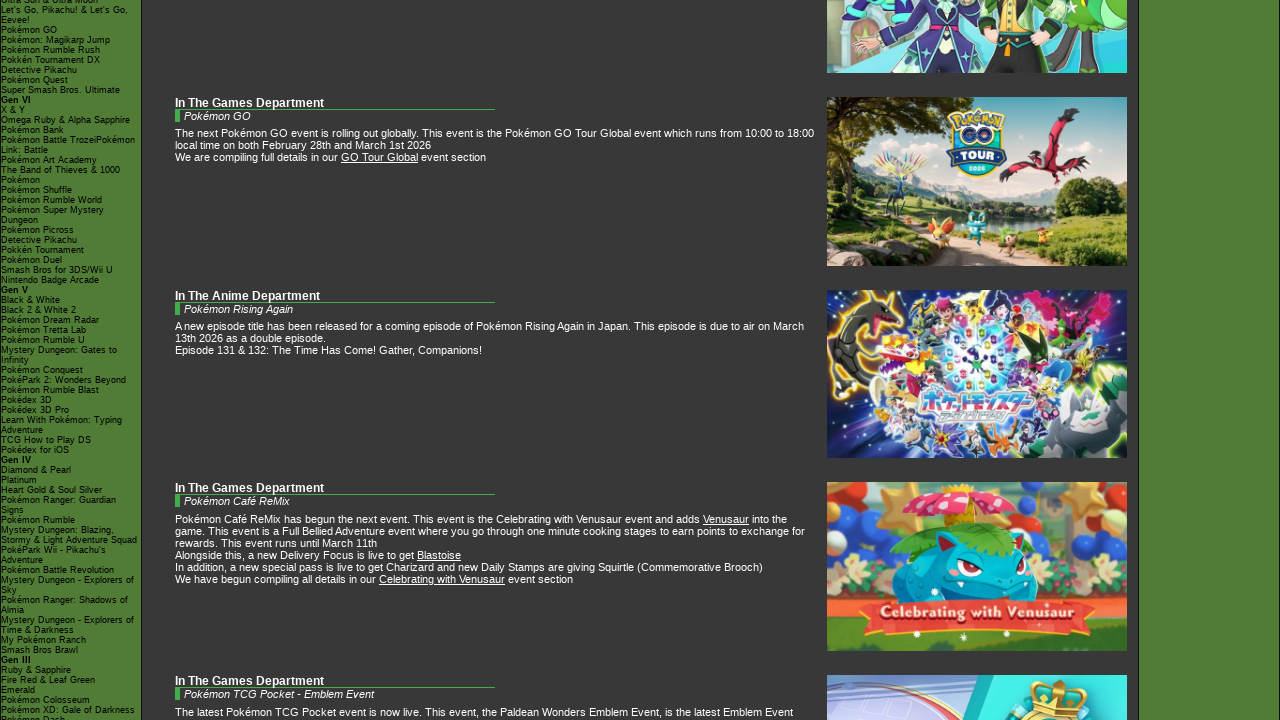

Pressed ArrowDown key (scroll iteration 40/50)
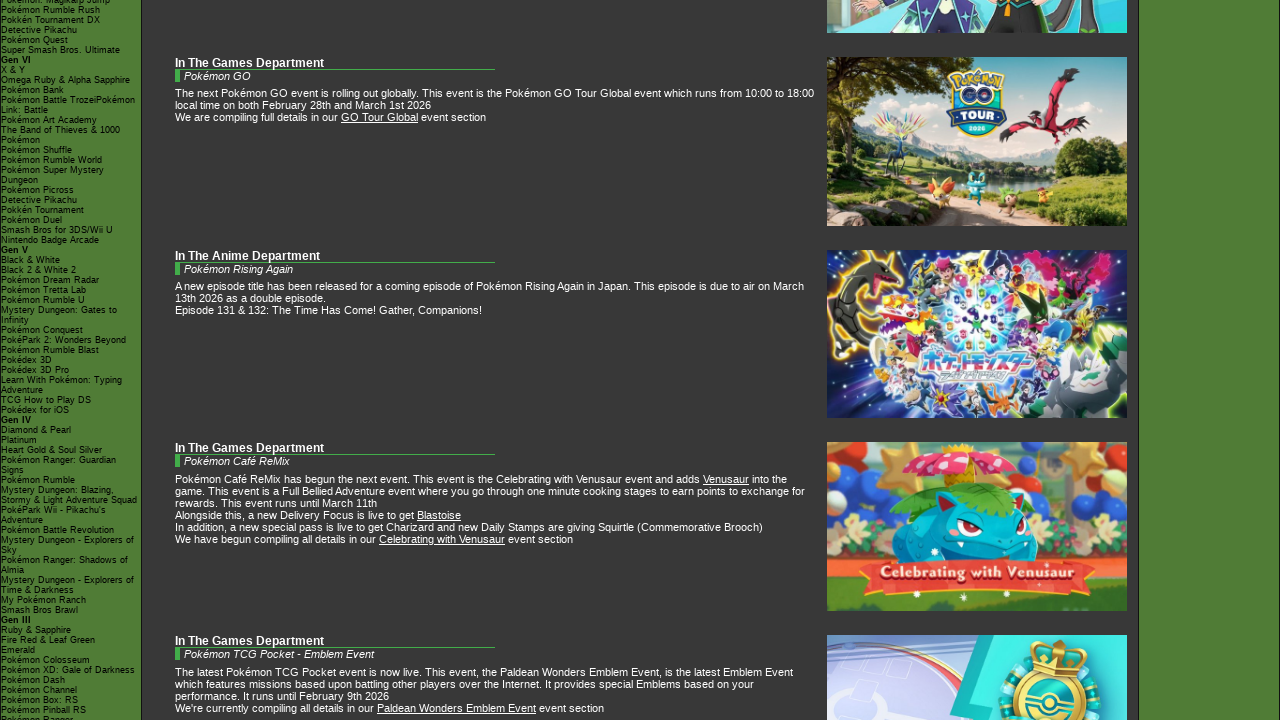

Pressed ArrowDown key (scroll iteration 41/50)
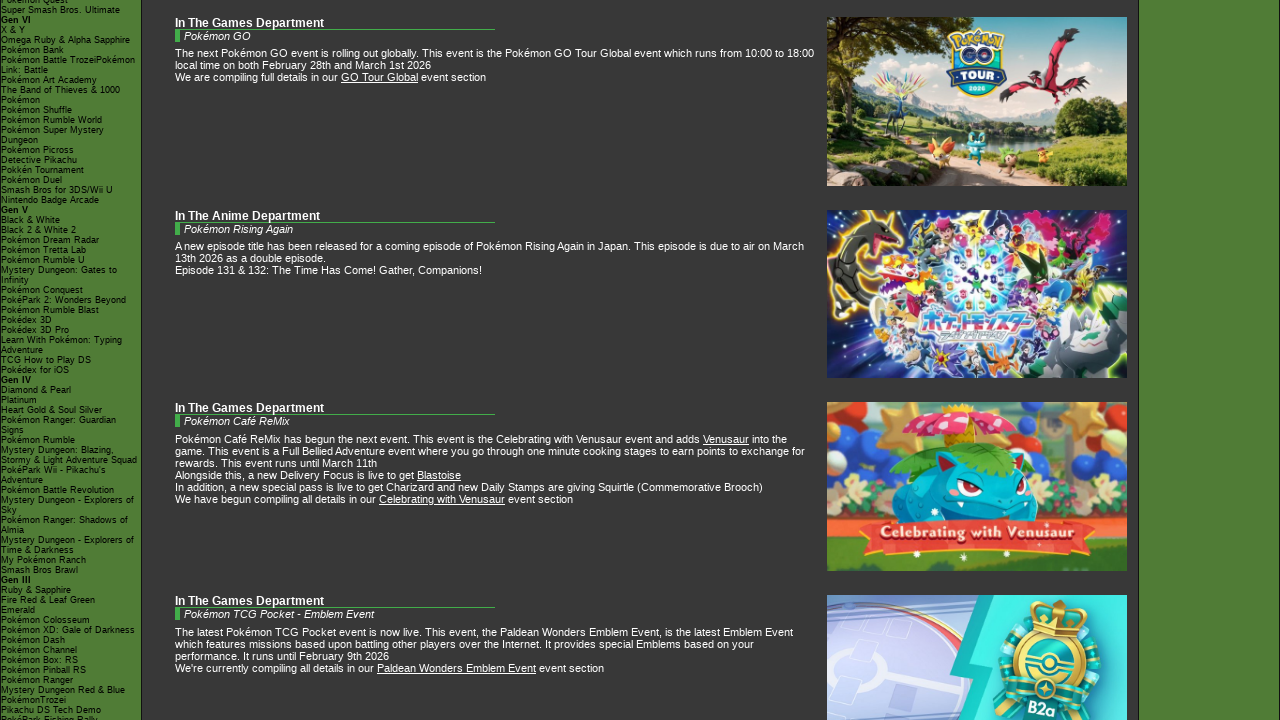

Pressed ArrowDown key (scroll iteration 42/50)
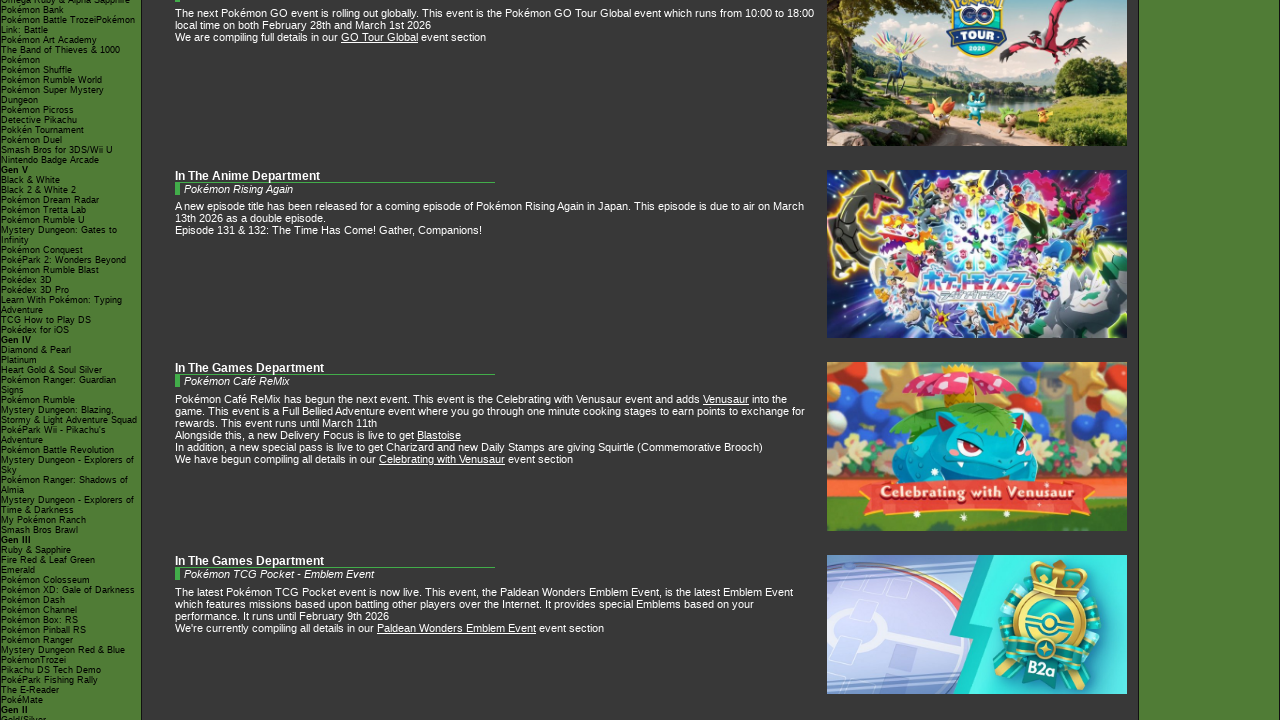

Pressed ArrowDown key (scroll iteration 43/50)
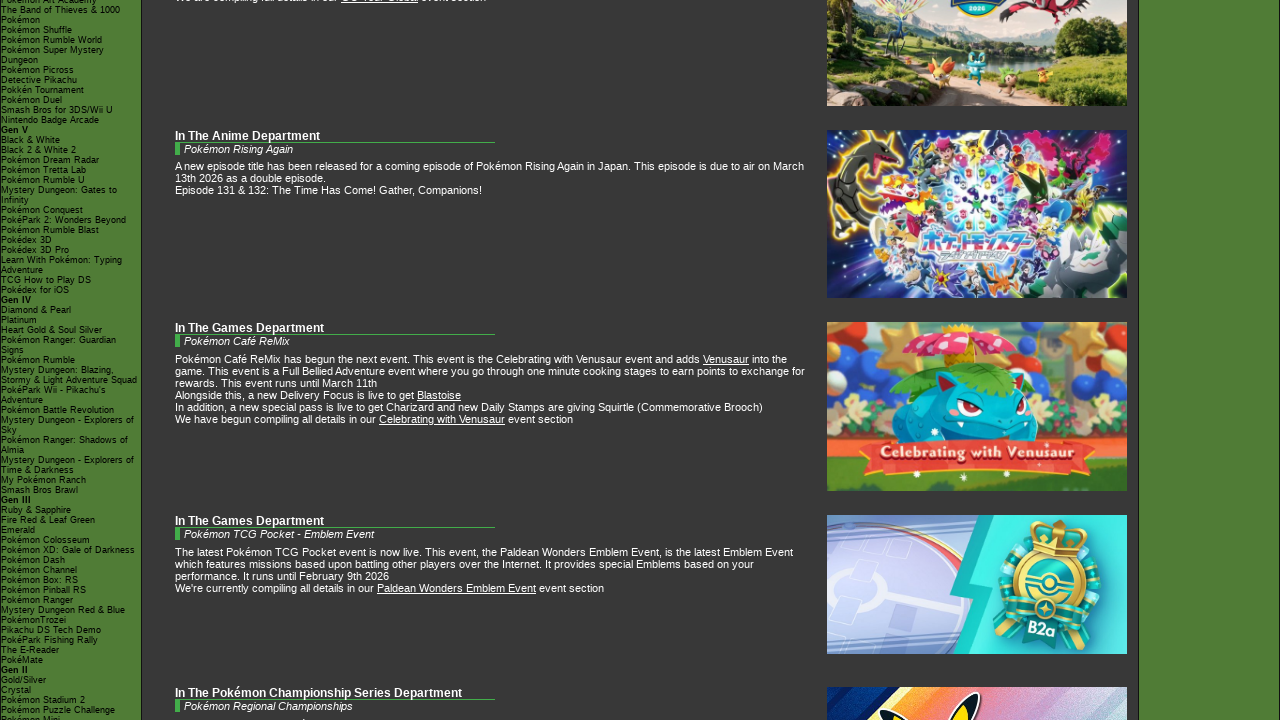

Pressed ArrowDown key (scroll iteration 44/50)
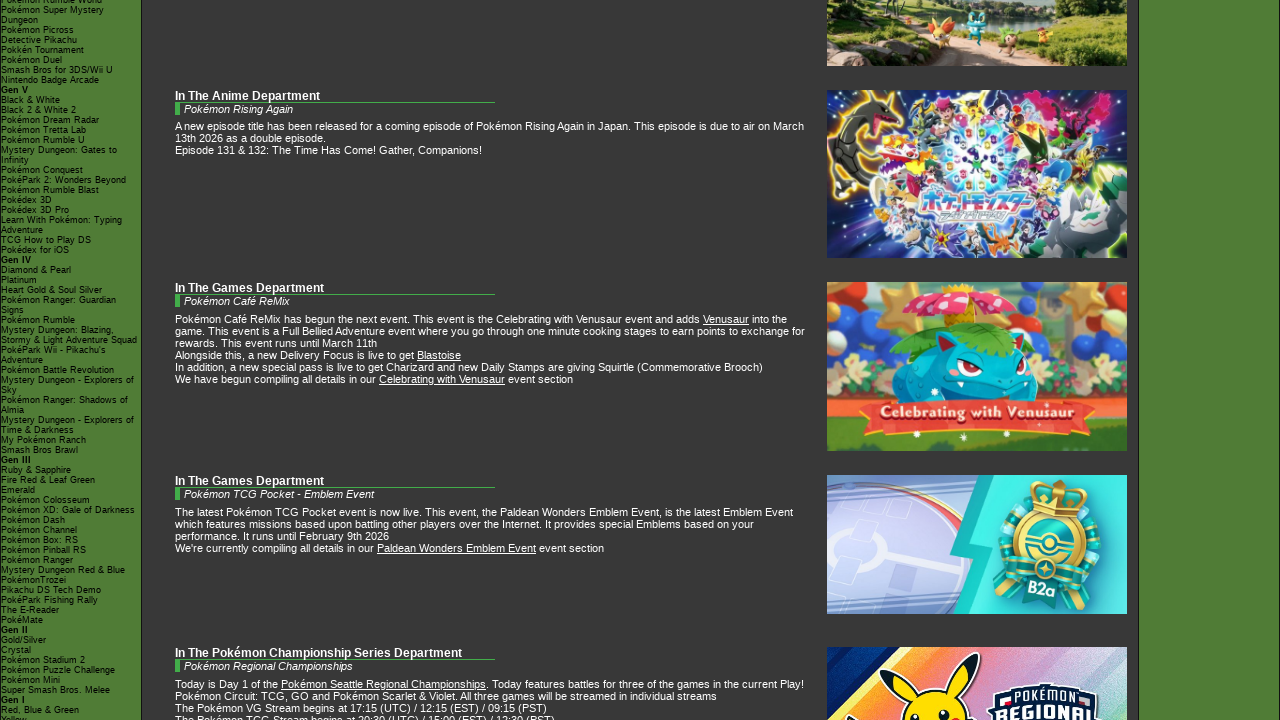

Pressed ArrowDown key (scroll iteration 45/50)
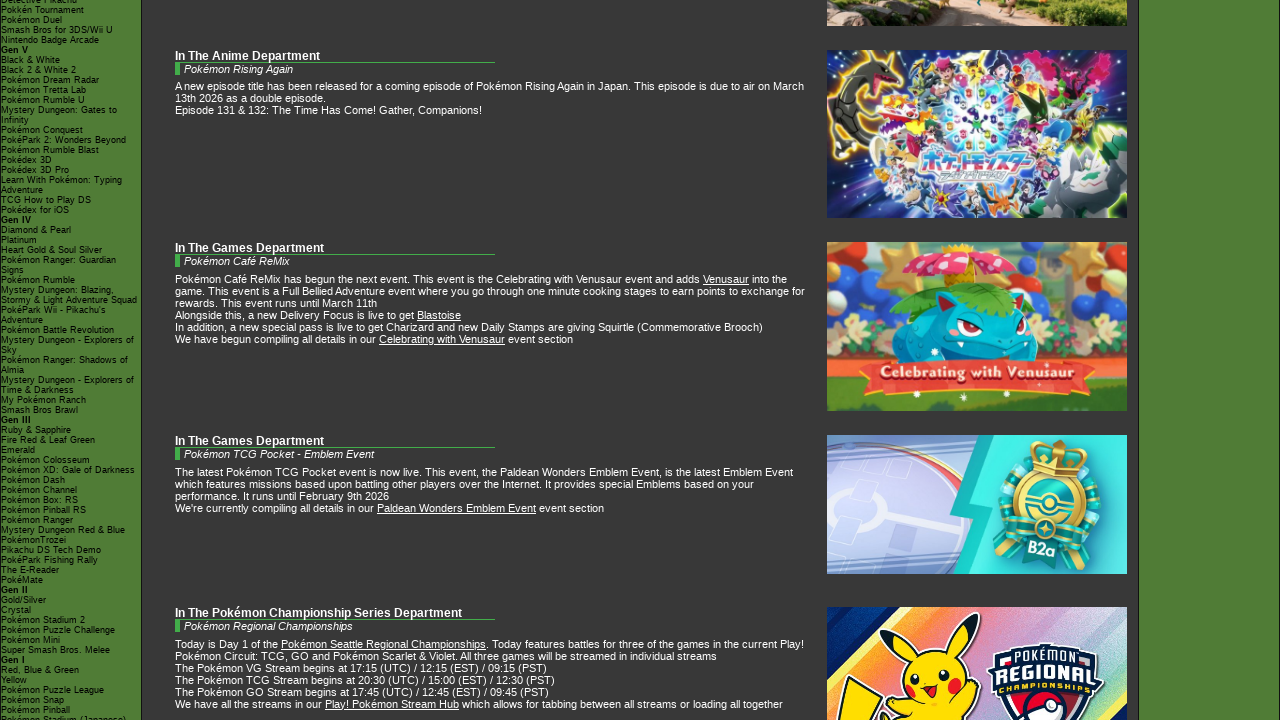

Pressed ArrowDown key (scroll iteration 46/50)
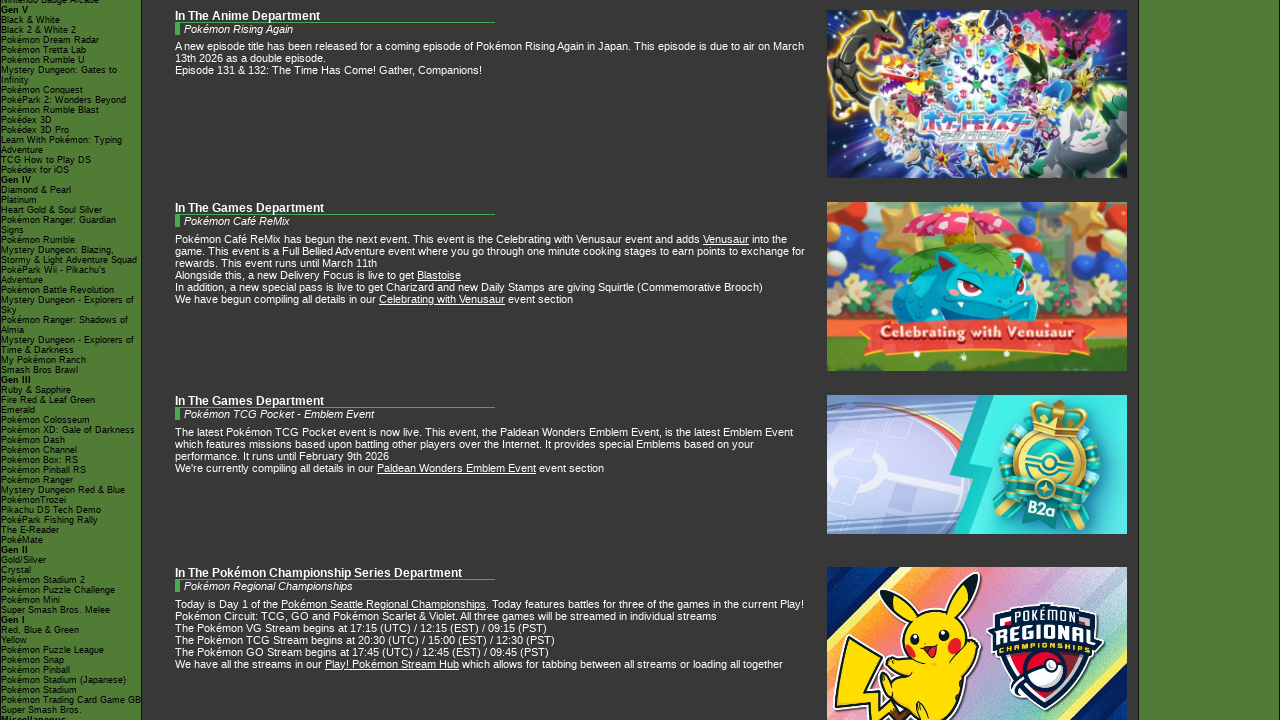

Pressed ArrowDown key (scroll iteration 47/50)
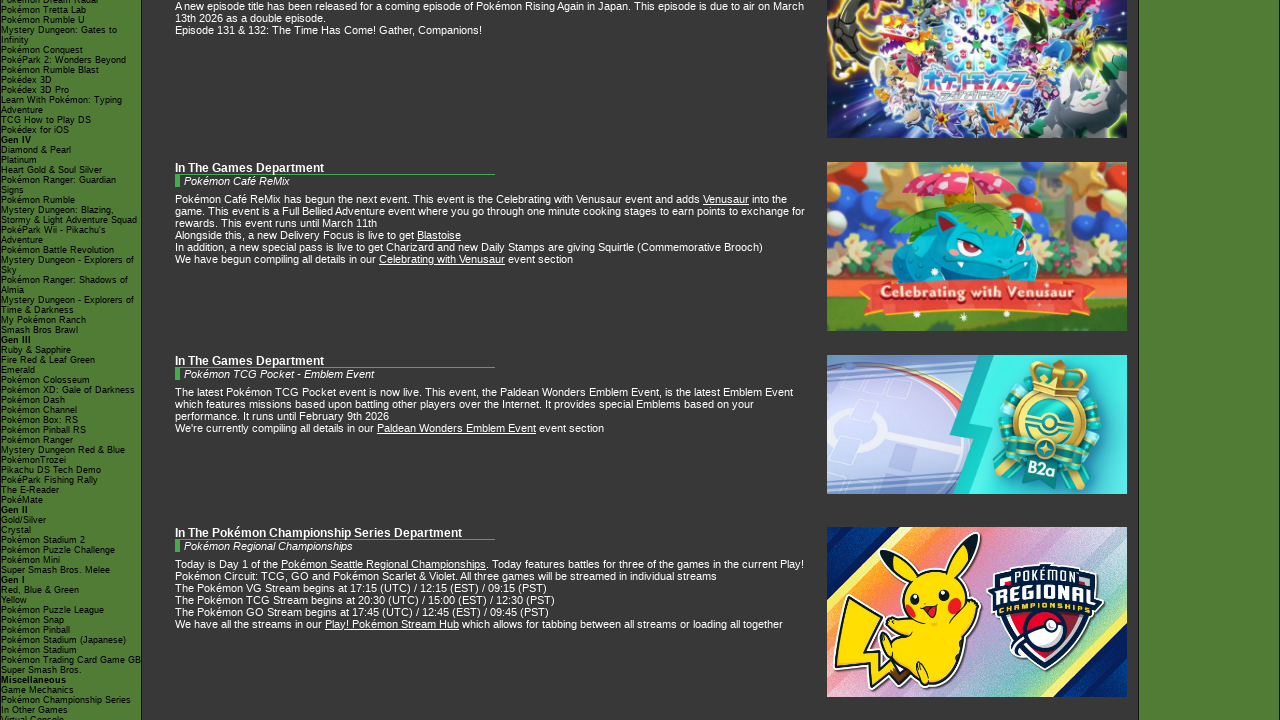

Pressed ArrowDown key (scroll iteration 48/50)
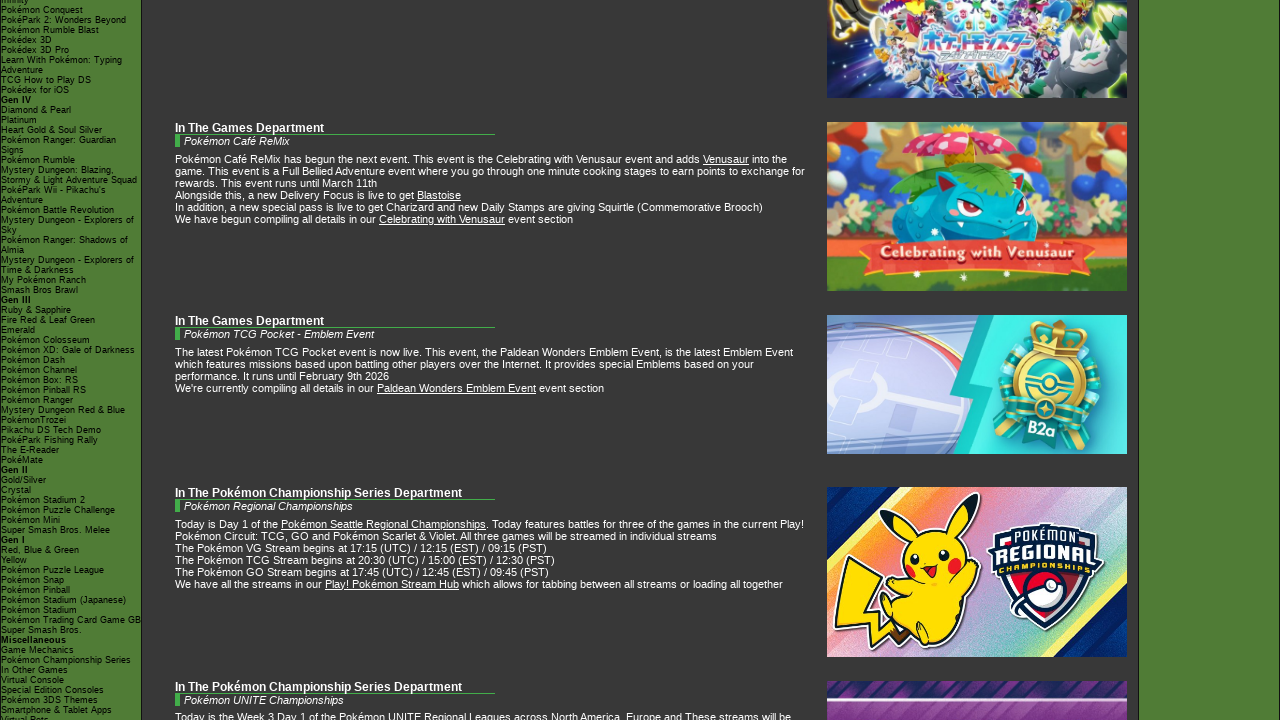

Pressed ArrowDown key (scroll iteration 49/50)
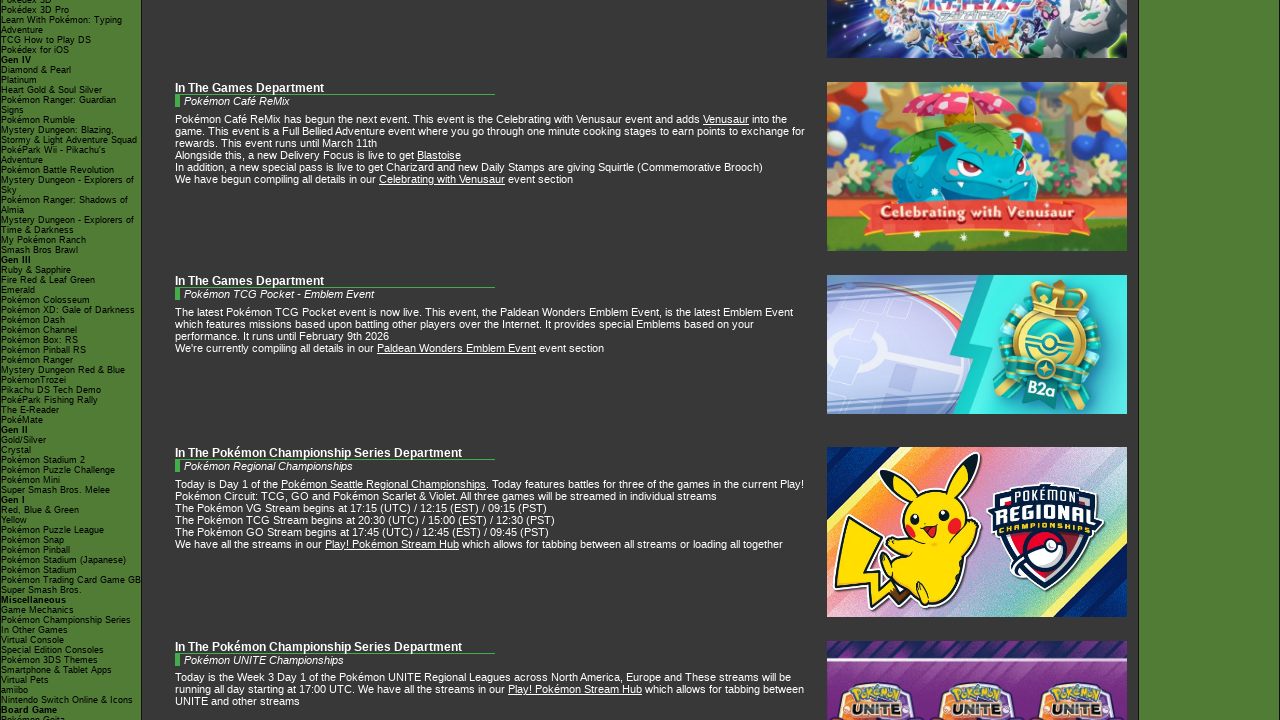

Pressed ArrowDown key (scroll iteration 50/50)
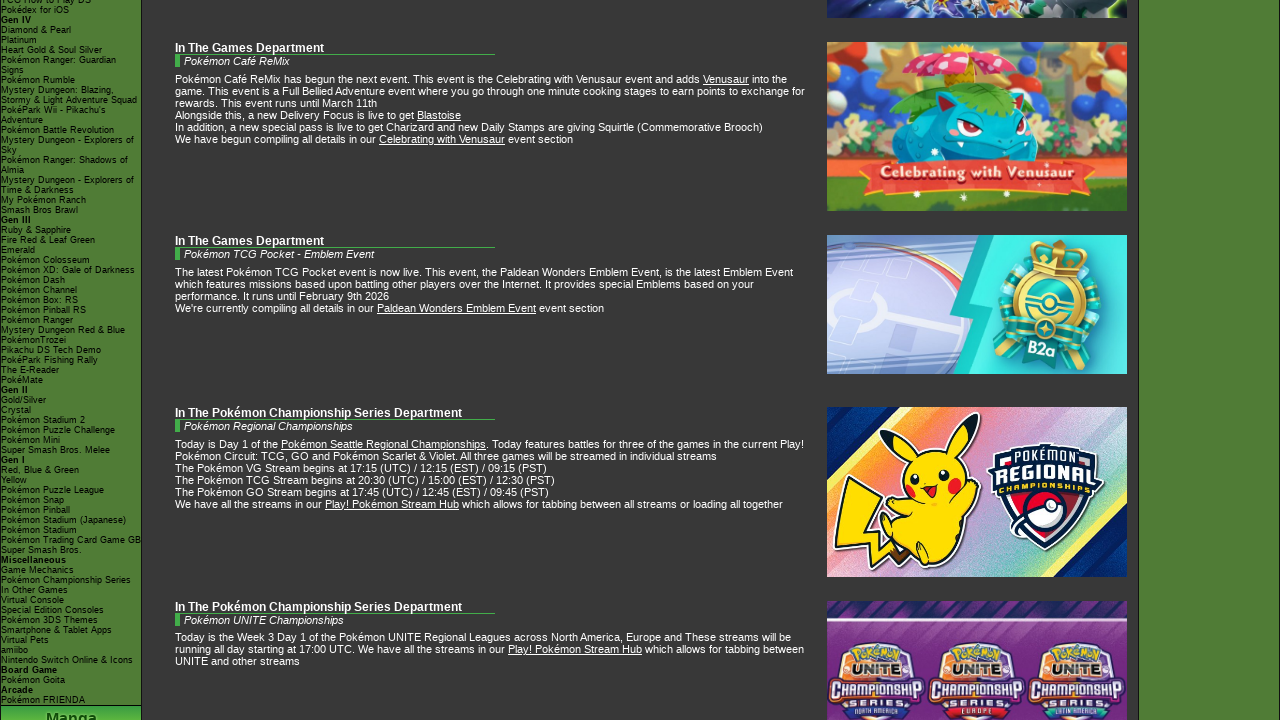

Waited 1000ms for dynamic content to load
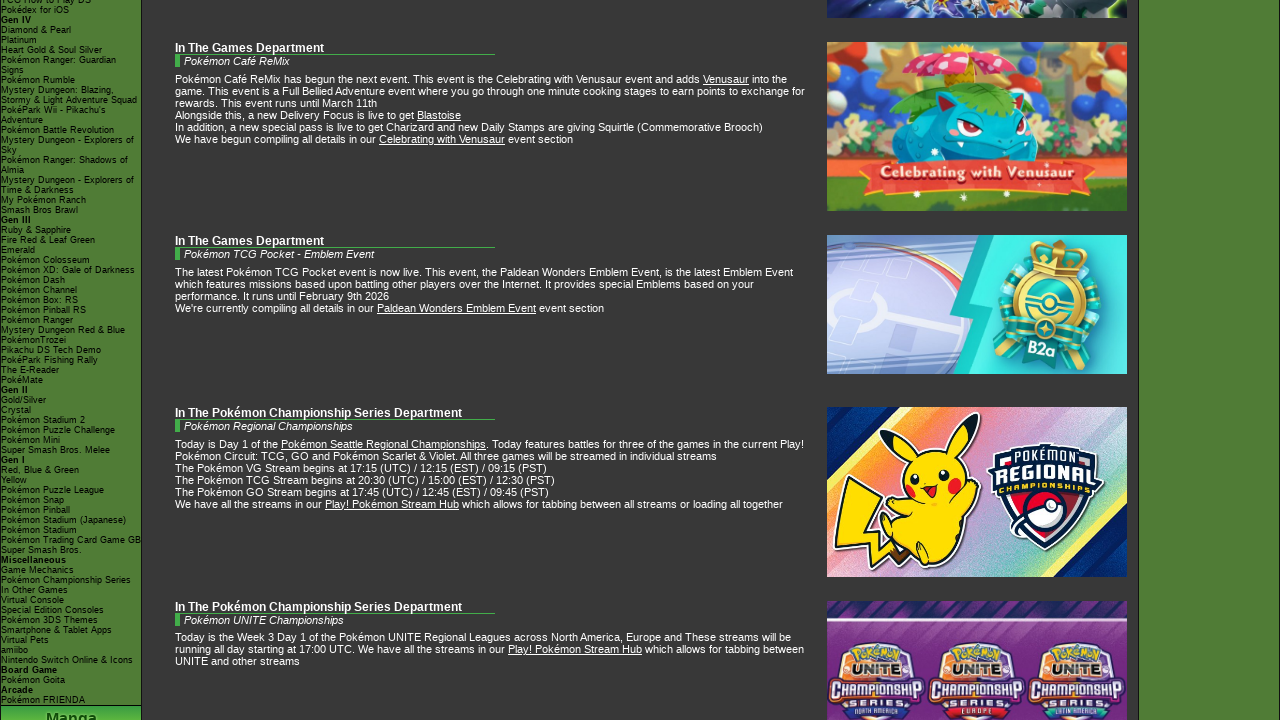

Game section navigation element appeared
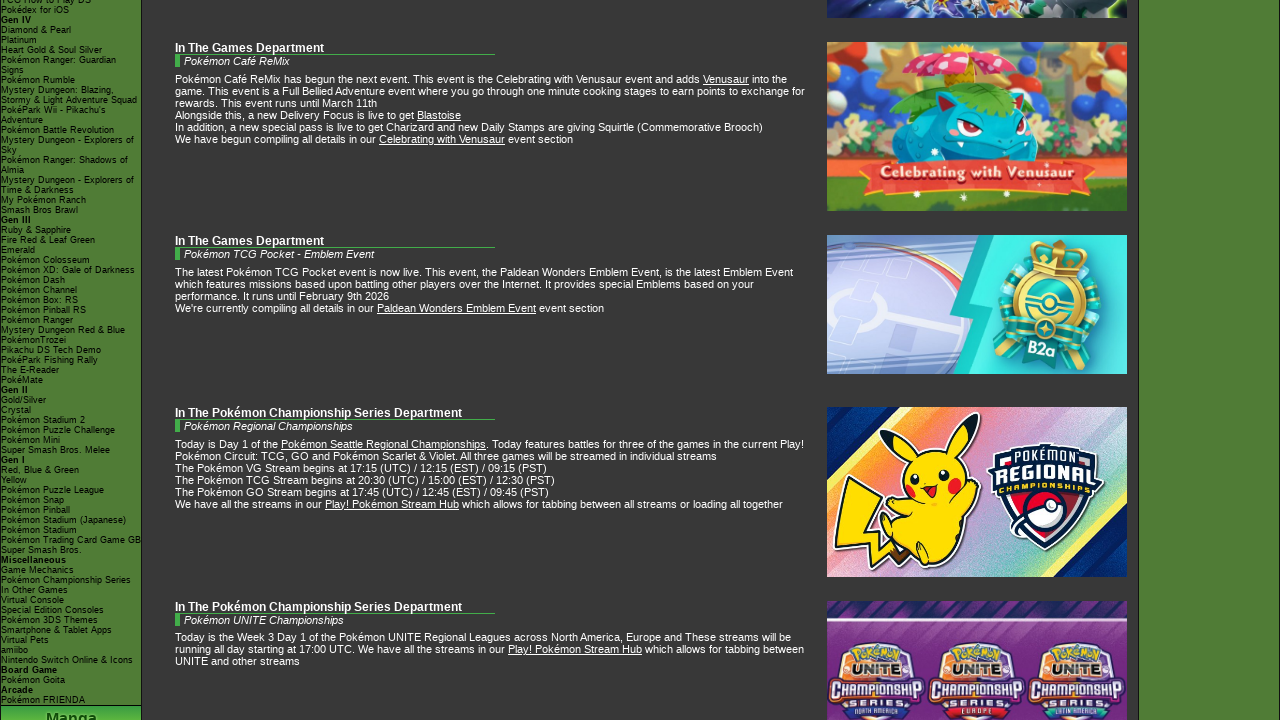

Clicked on game section navigation link at (71, 410) on xpath=//*[@id="lbar_ul"]/li[3]/ul/li[104]/a
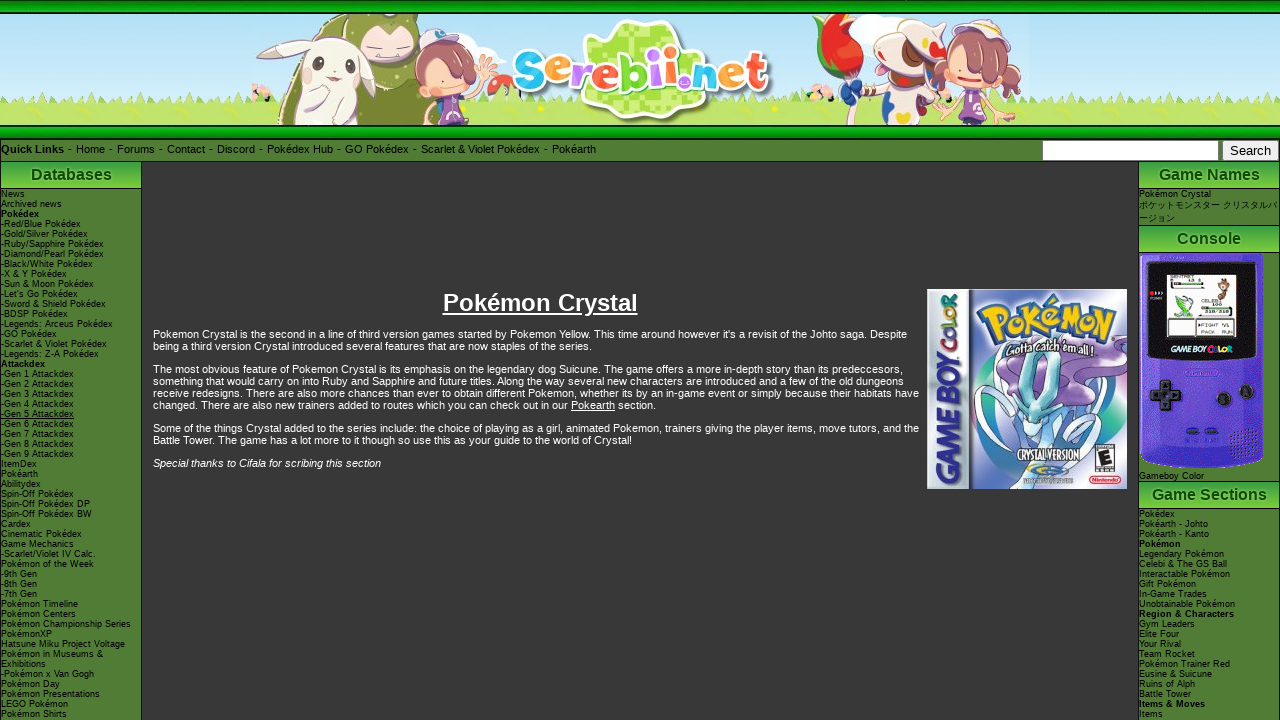

Waited 1000ms for game section page to load
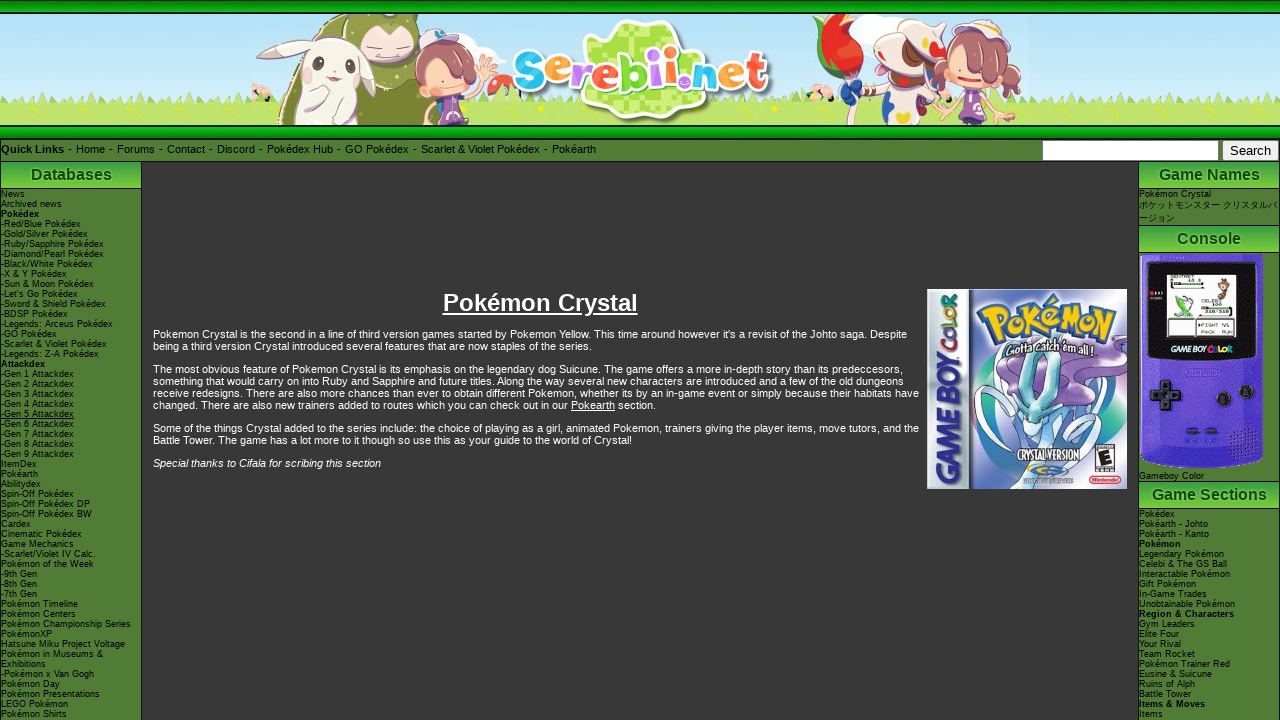

Gym leaders sidebar link appeared
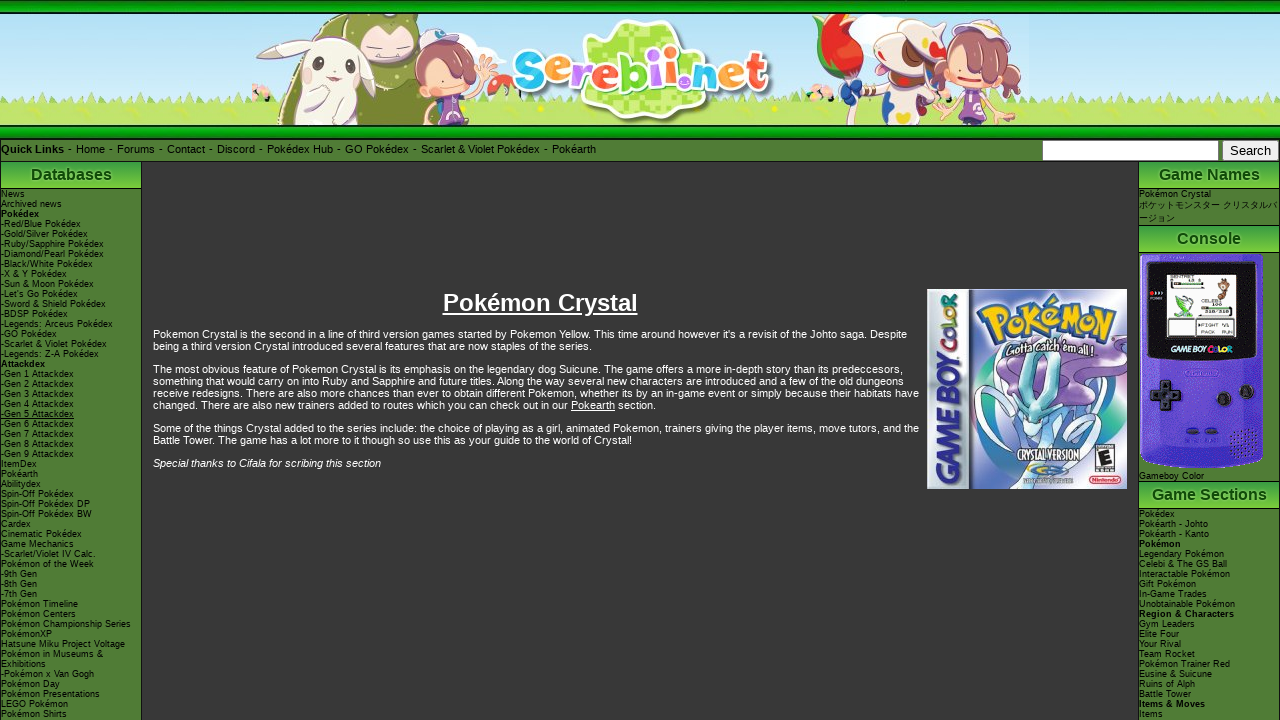

Clicked on gym leaders section in sidebar at (1168, 584) on xpath=//*[@id="rbar"]/div[6]/ul/li[8]/a
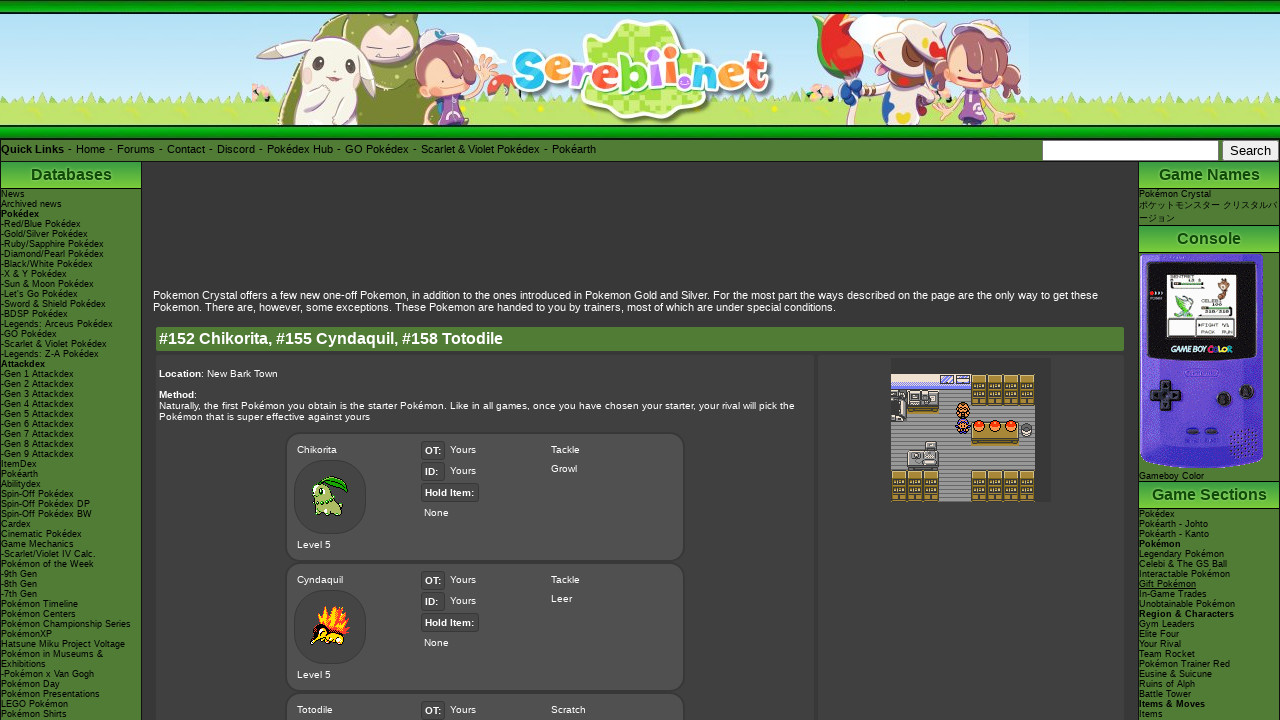

Gym data table loaded and became visible
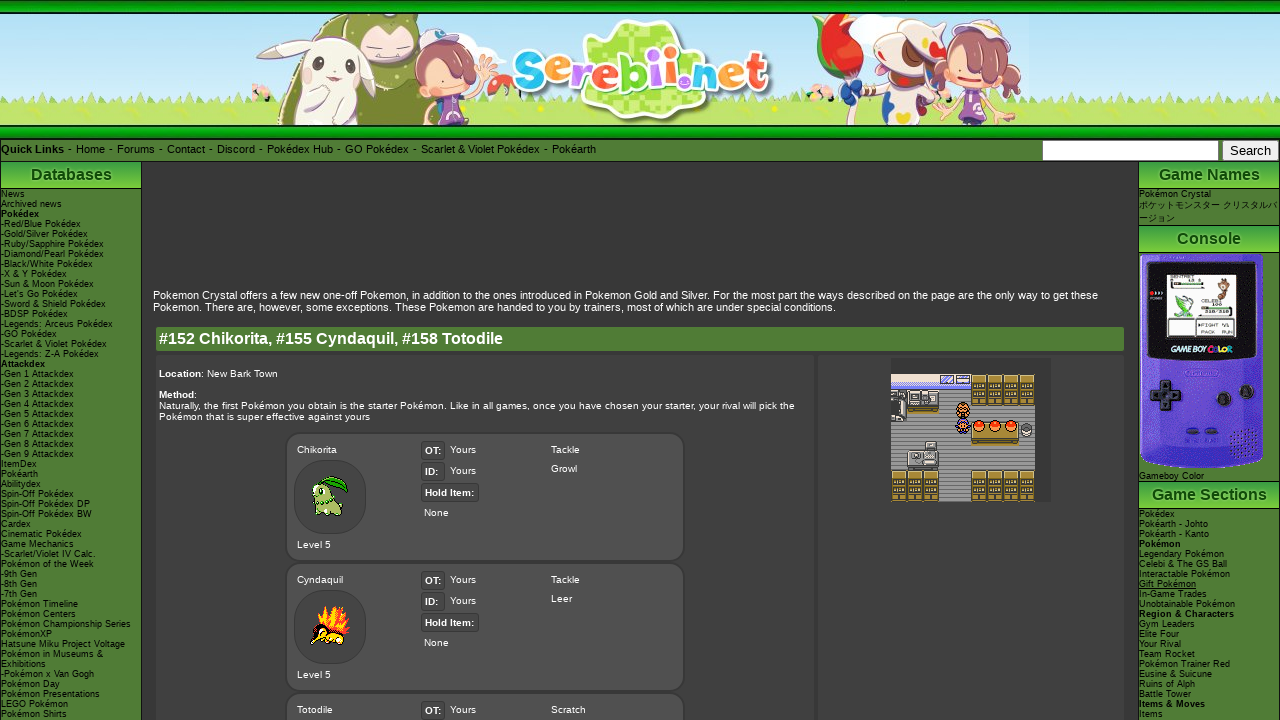

Next gym section navigation link appeared
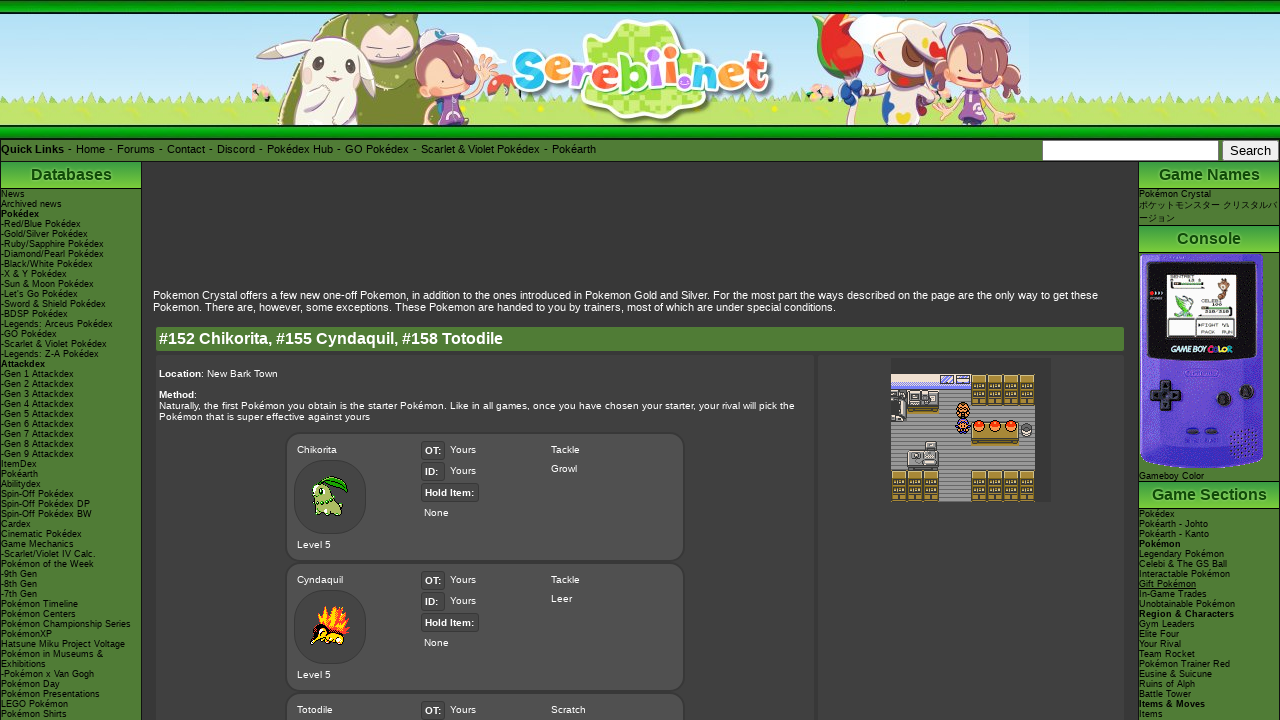

Clicked on next gym section link at (1173, 594) on xpath=//*[@id="rbar"]/div[6]/ul/li[9]/a
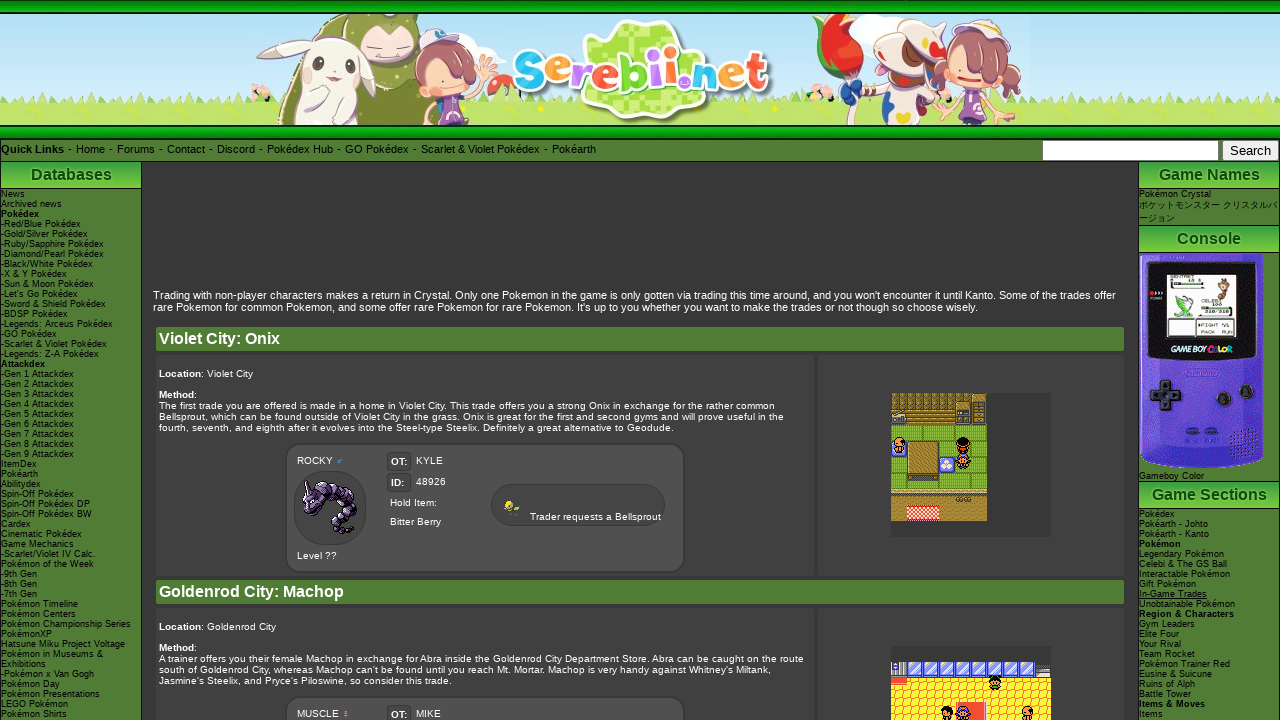

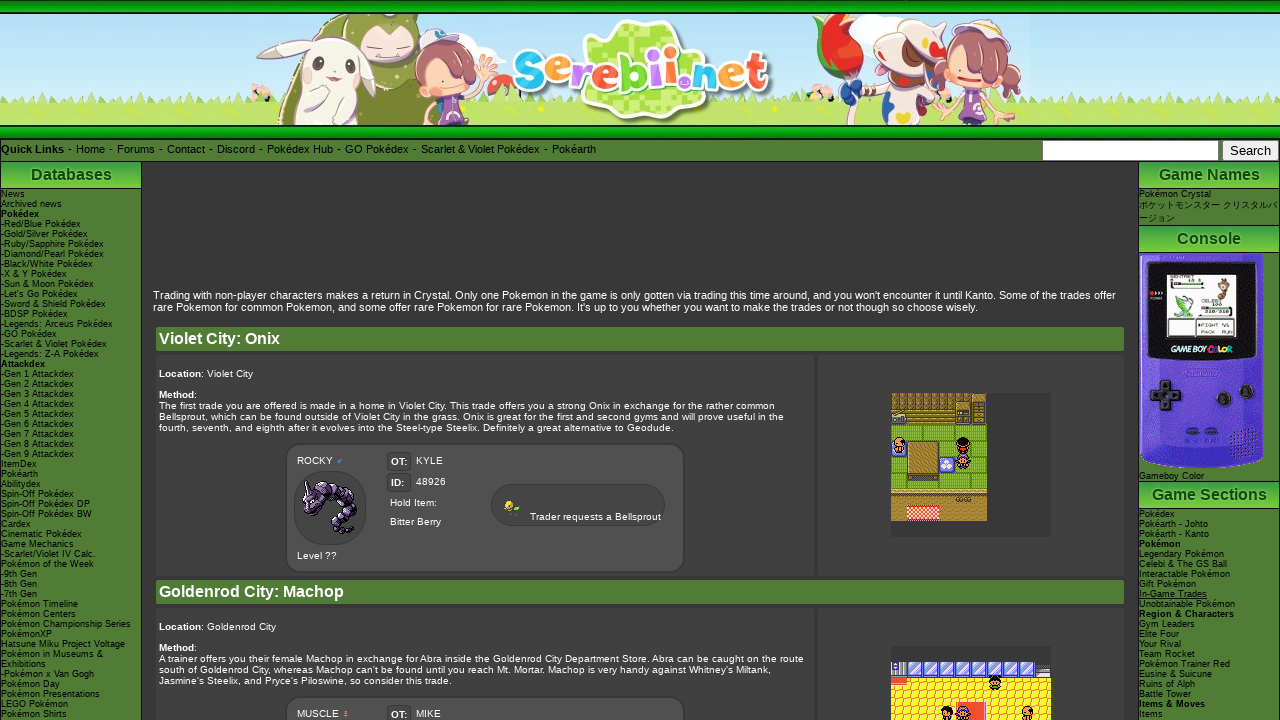